Tests the add/remove elements functionality by clicking the "Add Element" button a random number of times to create delete buttons, then clicking a random number of those delete buttons to remove them, and verifying the correct number of buttons remain.

Starting URL: http://the-internet.herokuapp.com/add_remove_elements/

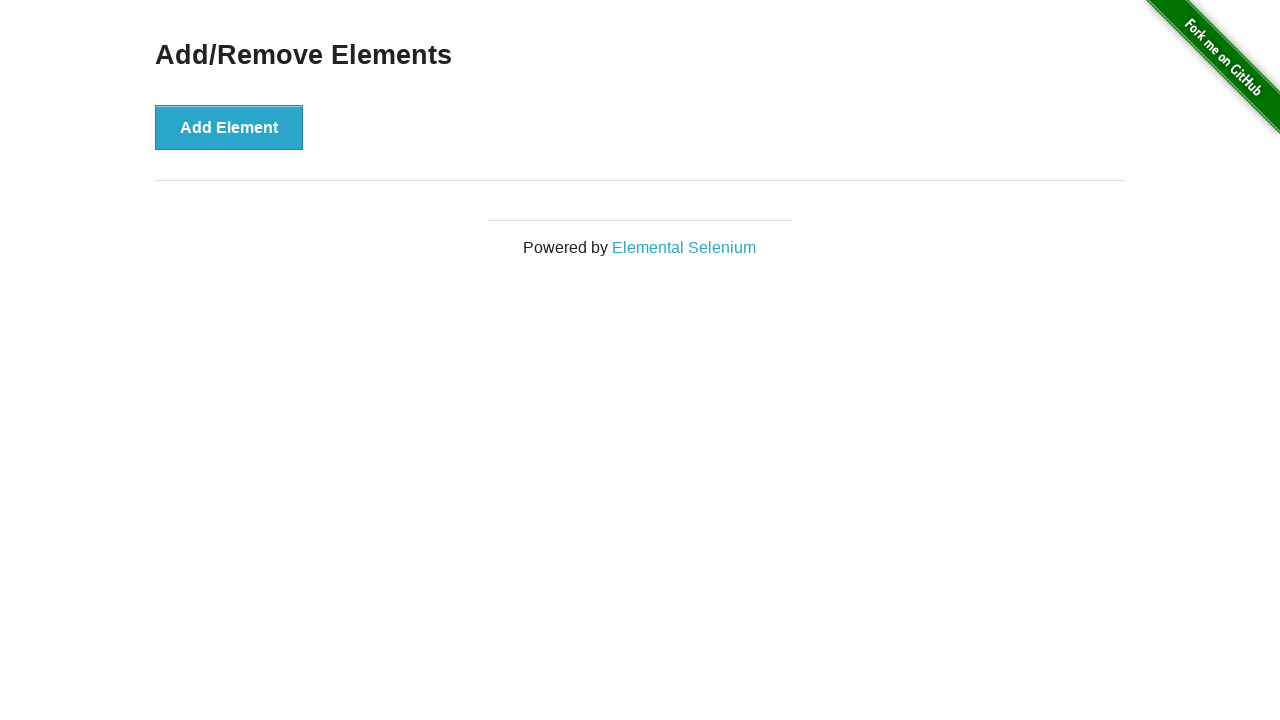

Generated random number of elements to add: 17
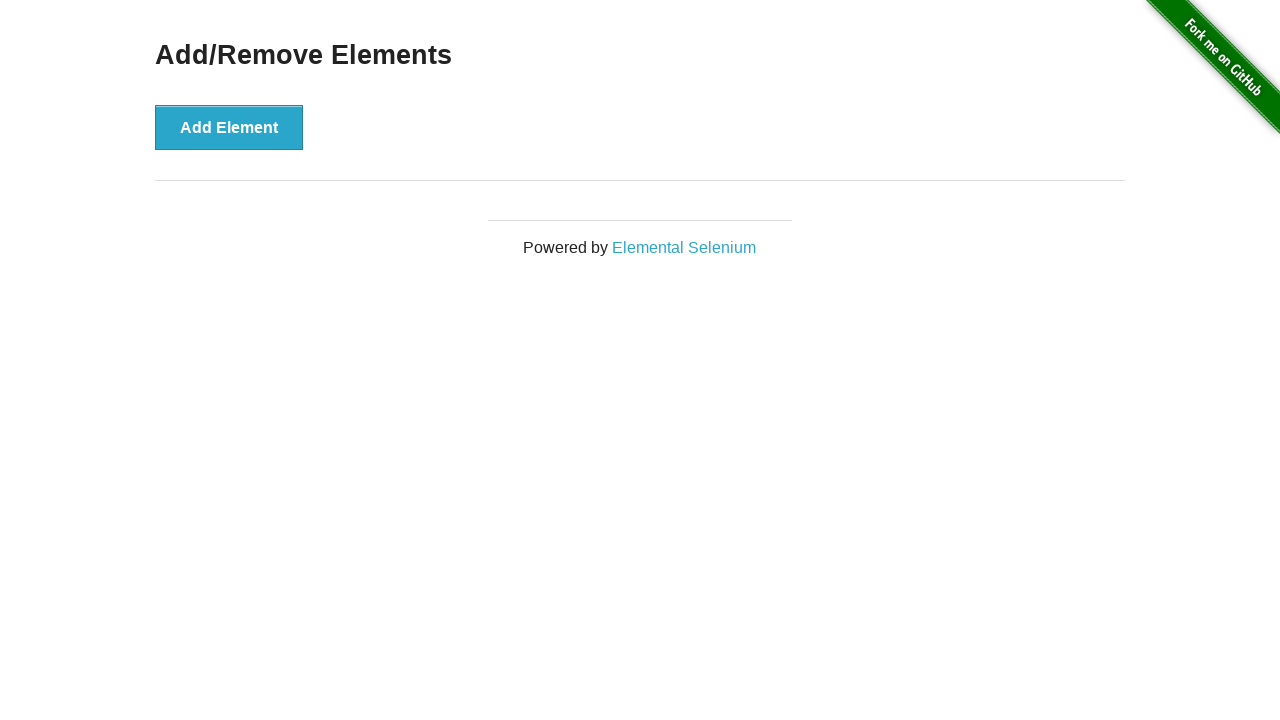

Clicked 'Add Element' button (iteration 1 of 17) at (229, 127) on button[onclick='addElement()']
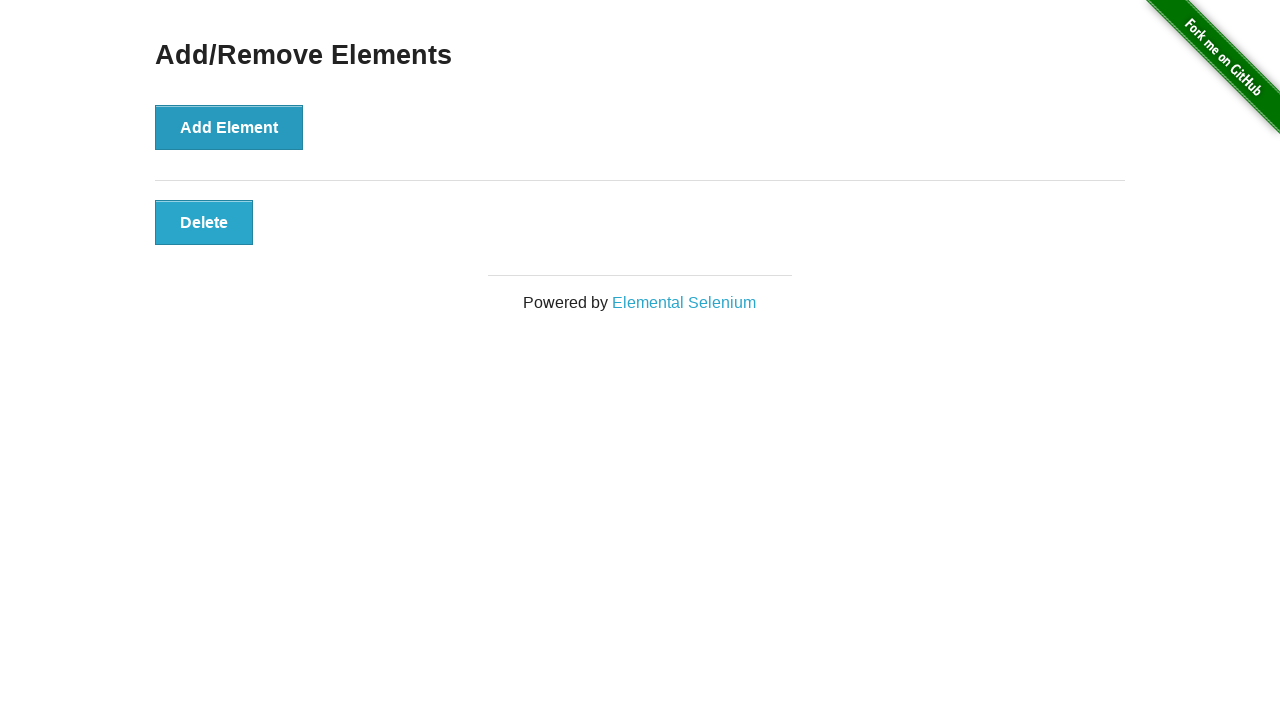

Clicked 'Add Element' button (iteration 2 of 17) at (229, 127) on button[onclick='addElement()']
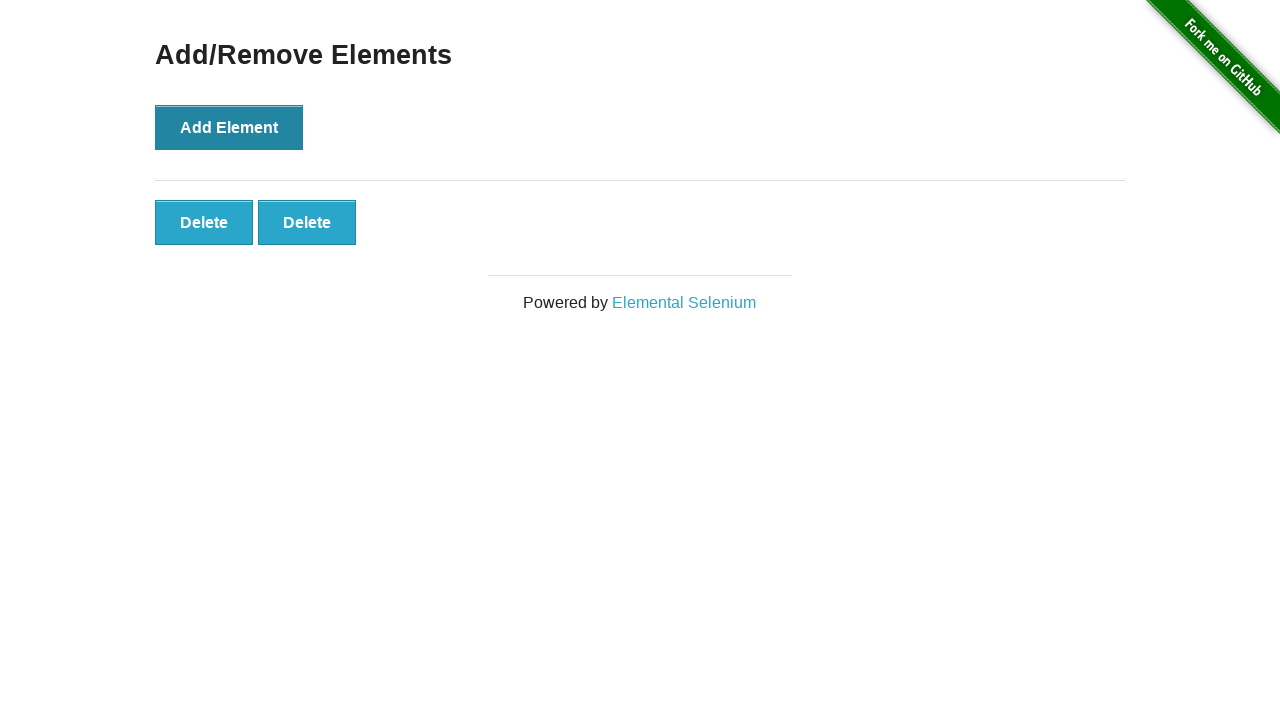

Clicked 'Add Element' button (iteration 3 of 17) at (229, 127) on button[onclick='addElement()']
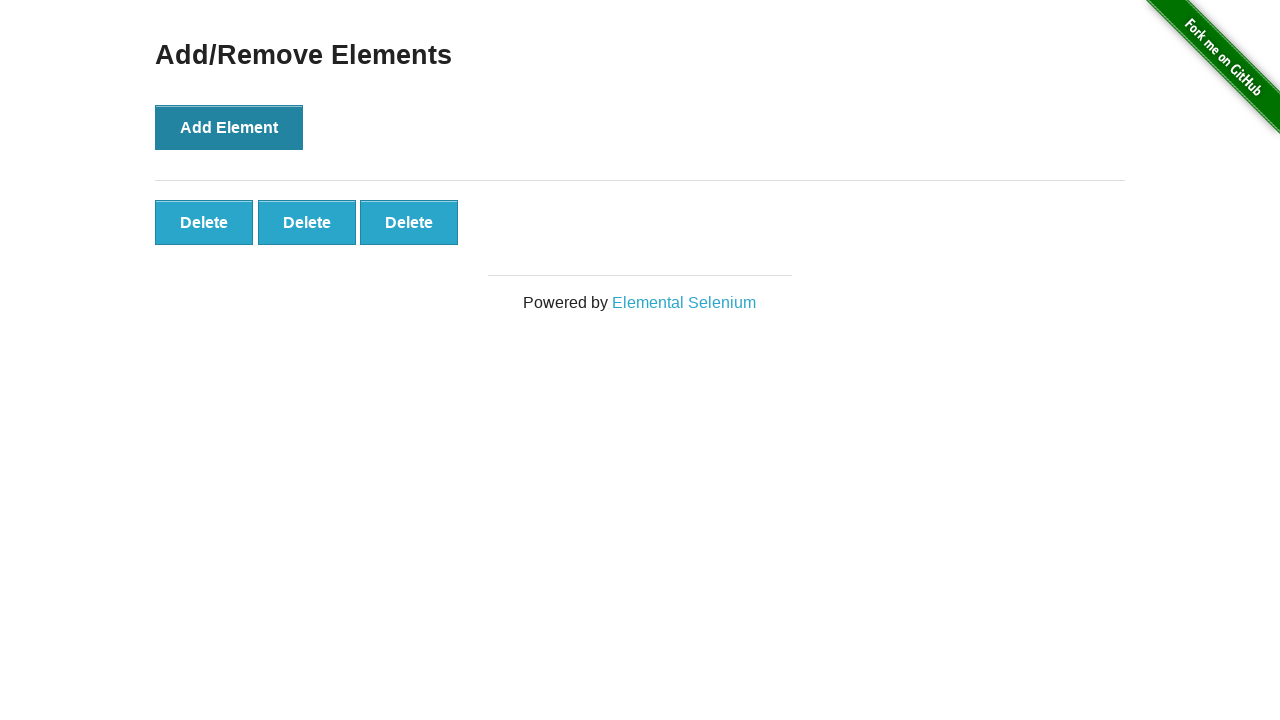

Clicked 'Add Element' button (iteration 4 of 17) at (229, 127) on button[onclick='addElement()']
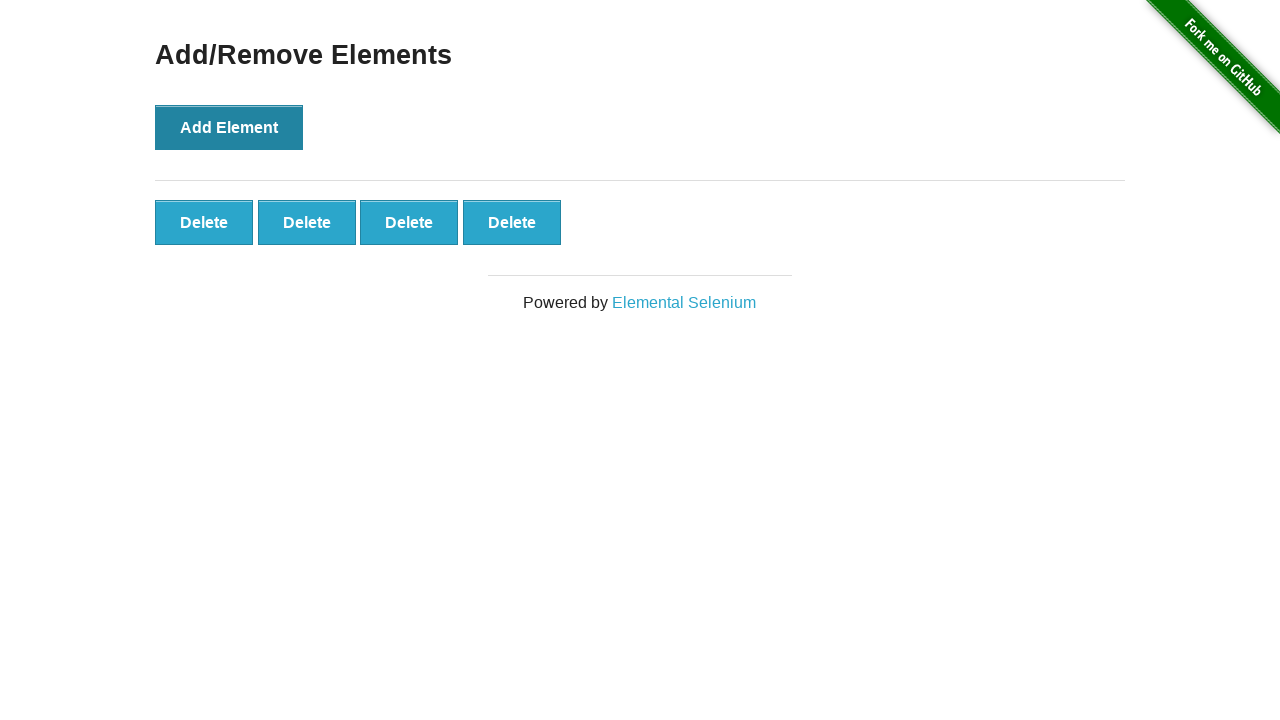

Clicked 'Add Element' button (iteration 5 of 17) at (229, 127) on button[onclick='addElement()']
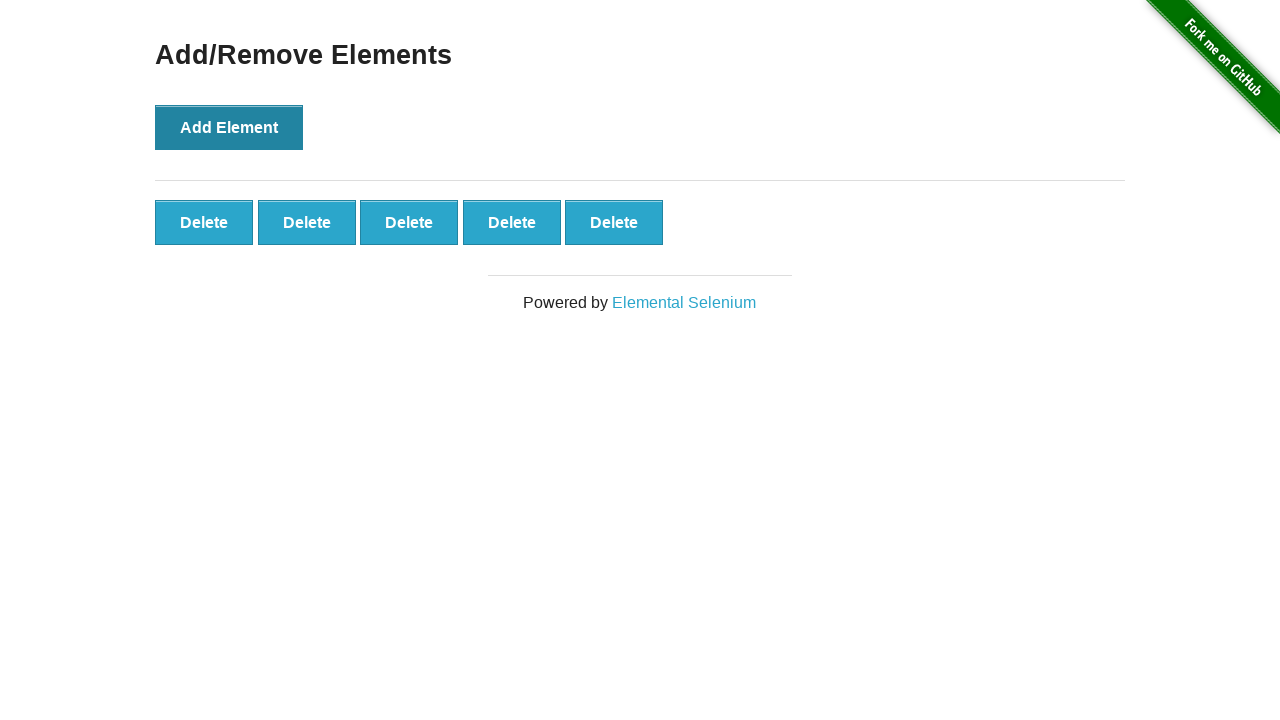

Clicked 'Add Element' button (iteration 6 of 17) at (229, 127) on button[onclick='addElement()']
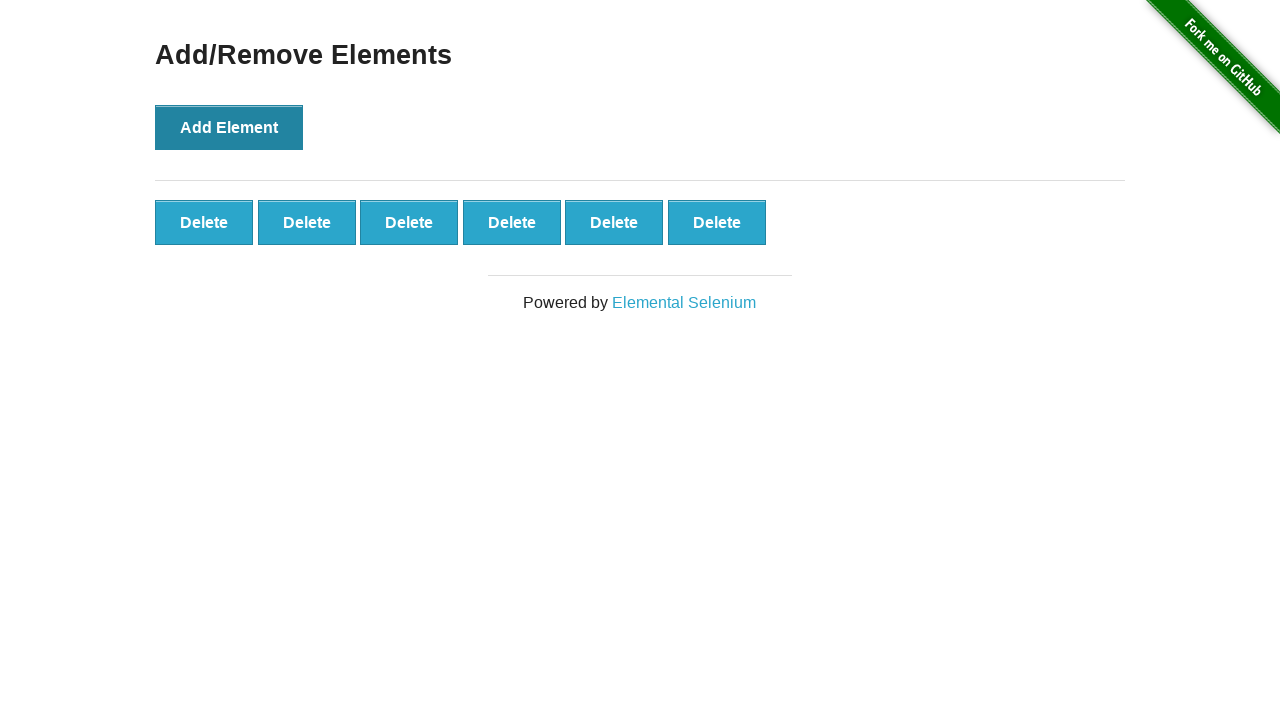

Clicked 'Add Element' button (iteration 7 of 17) at (229, 127) on button[onclick='addElement()']
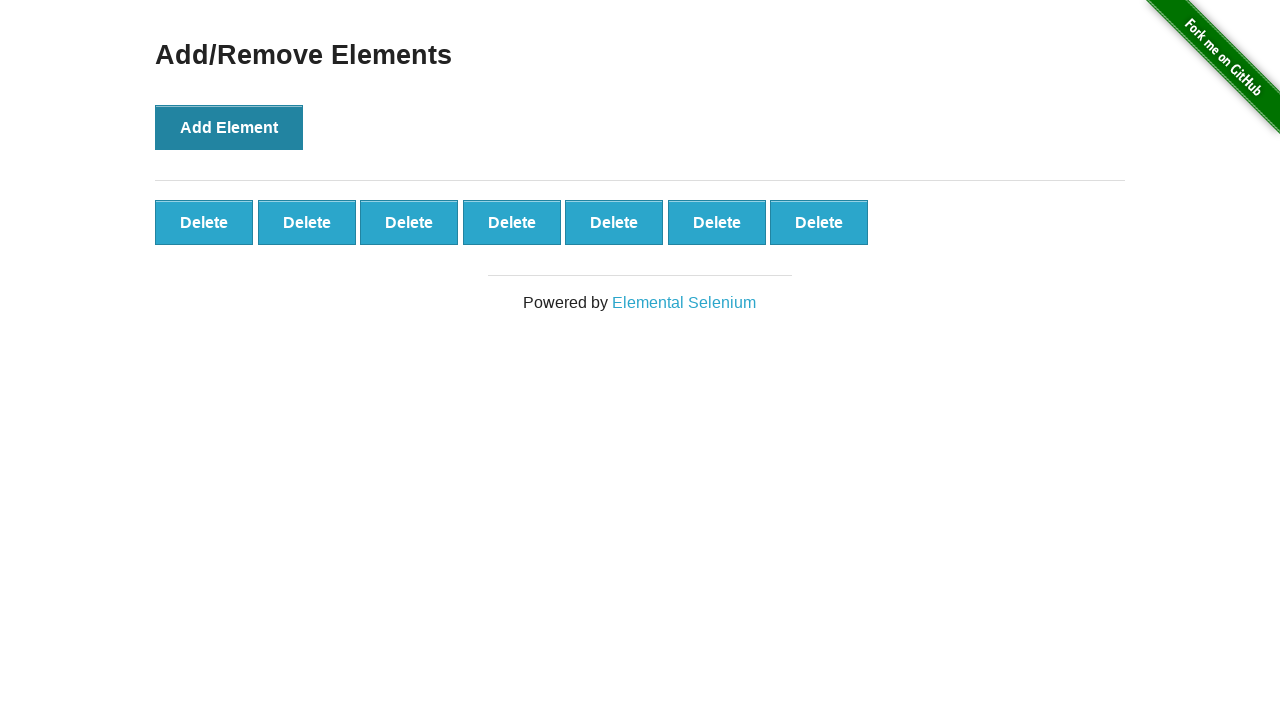

Clicked 'Add Element' button (iteration 8 of 17) at (229, 127) on button[onclick='addElement()']
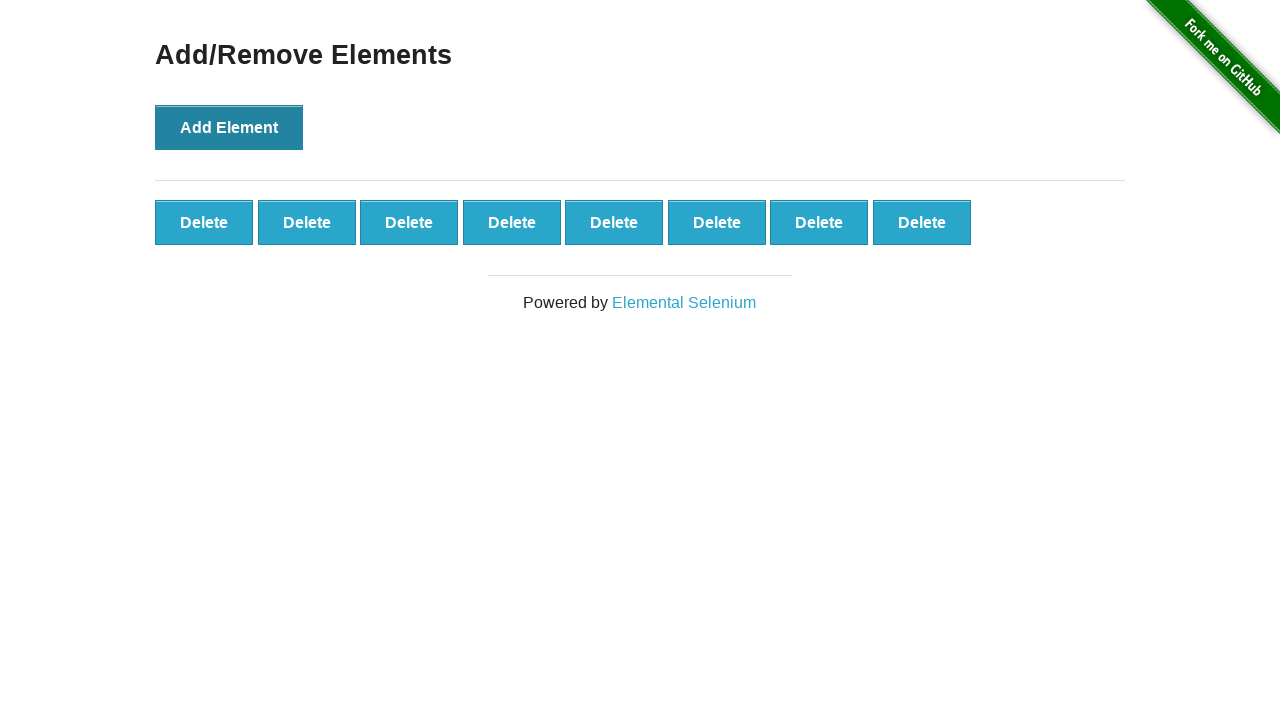

Clicked 'Add Element' button (iteration 9 of 17) at (229, 127) on button[onclick='addElement()']
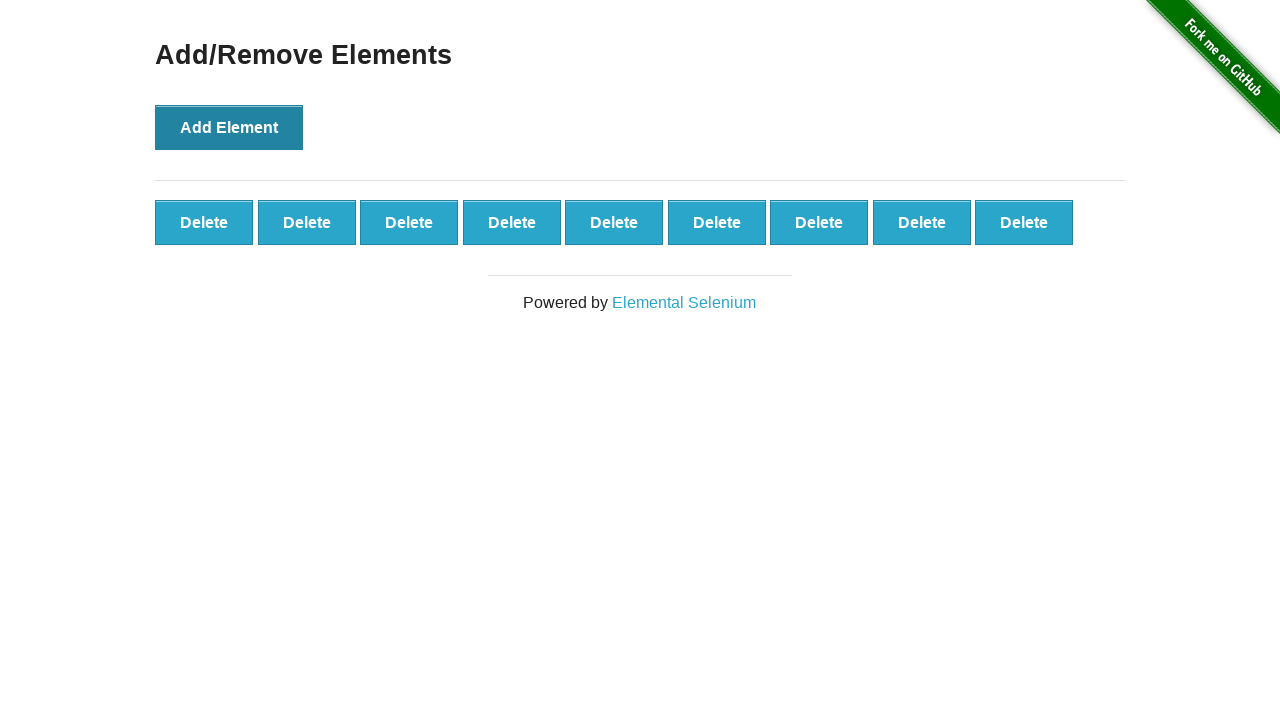

Clicked 'Add Element' button (iteration 10 of 17) at (229, 127) on button[onclick='addElement()']
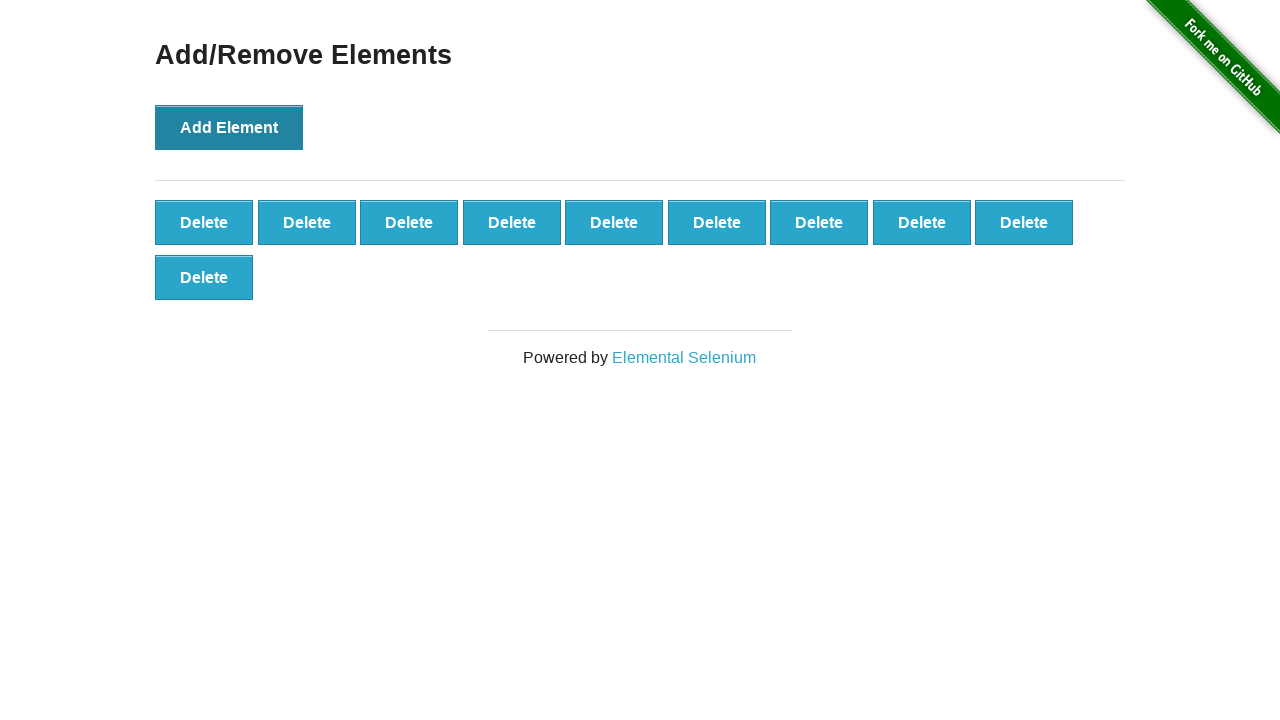

Clicked 'Add Element' button (iteration 11 of 17) at (229, 127) on button[onclick='addElement()']
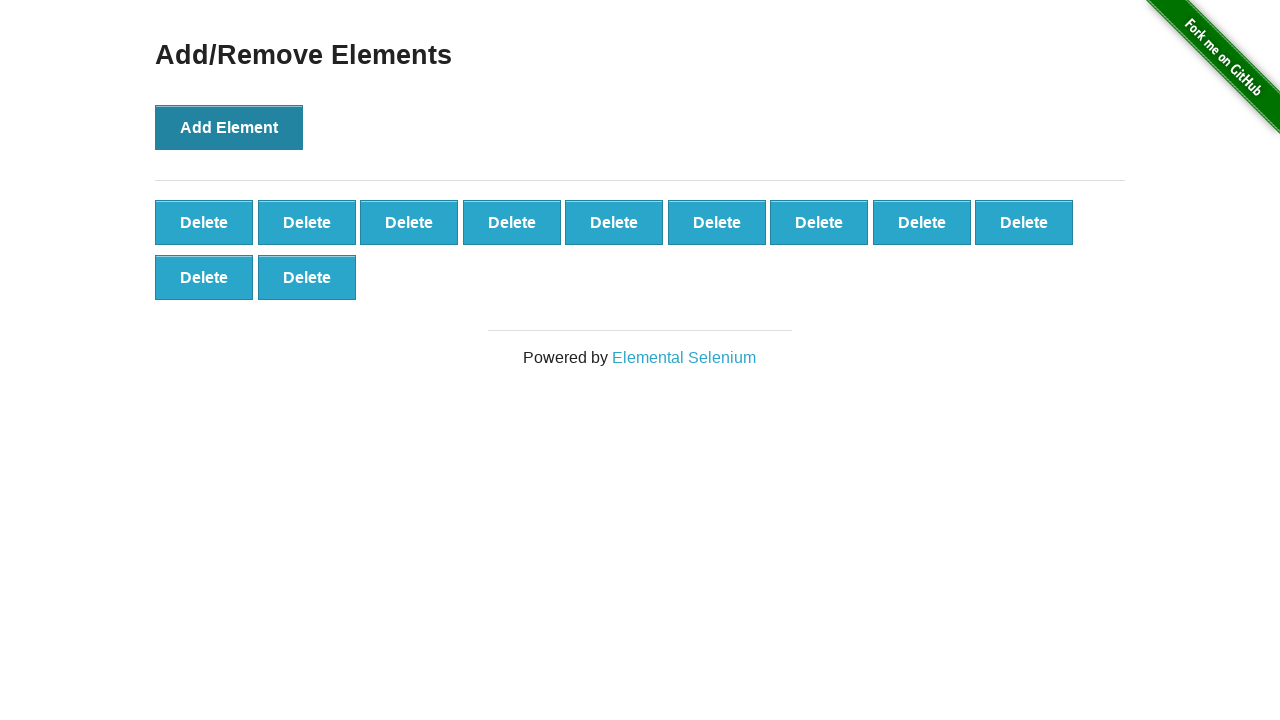

Clicked 'Add Element' button (iteration 12 of 17) at (229, 127) on button[onclick='addElement()']
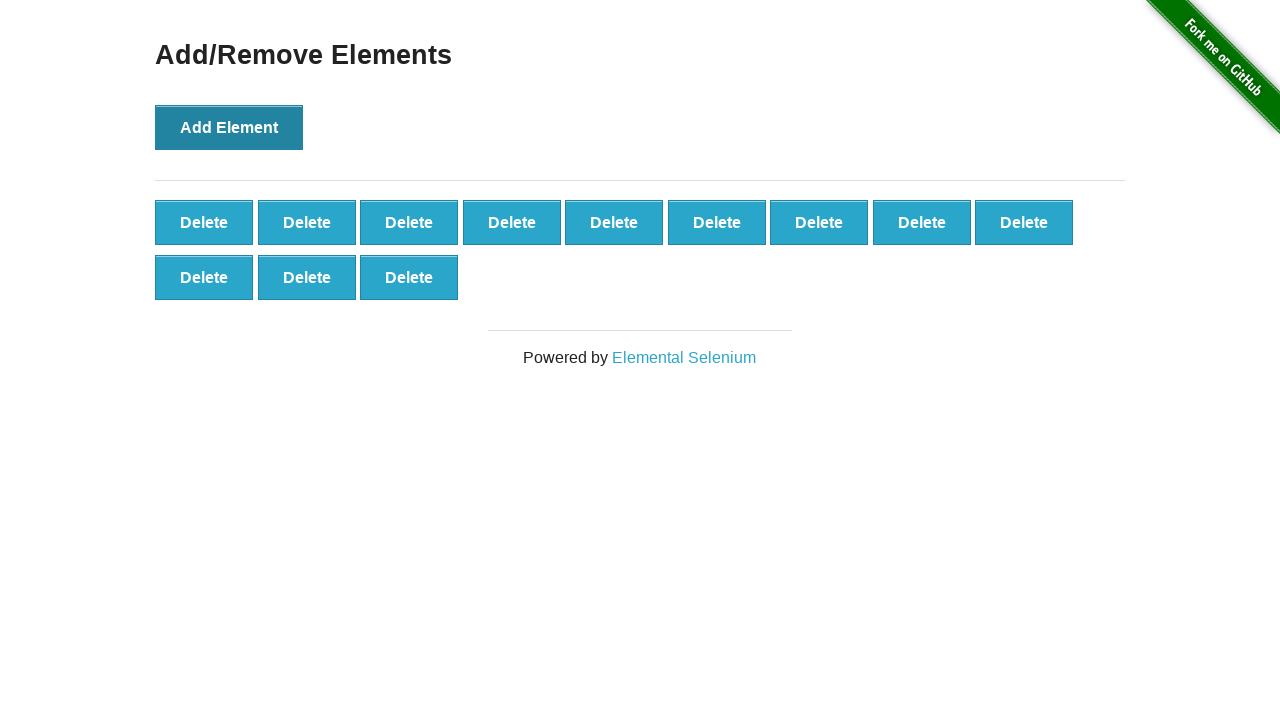

Clicked 'Add Element' button (iteration 13 of 17) at (229, 127) on button[onclick='addElement()']
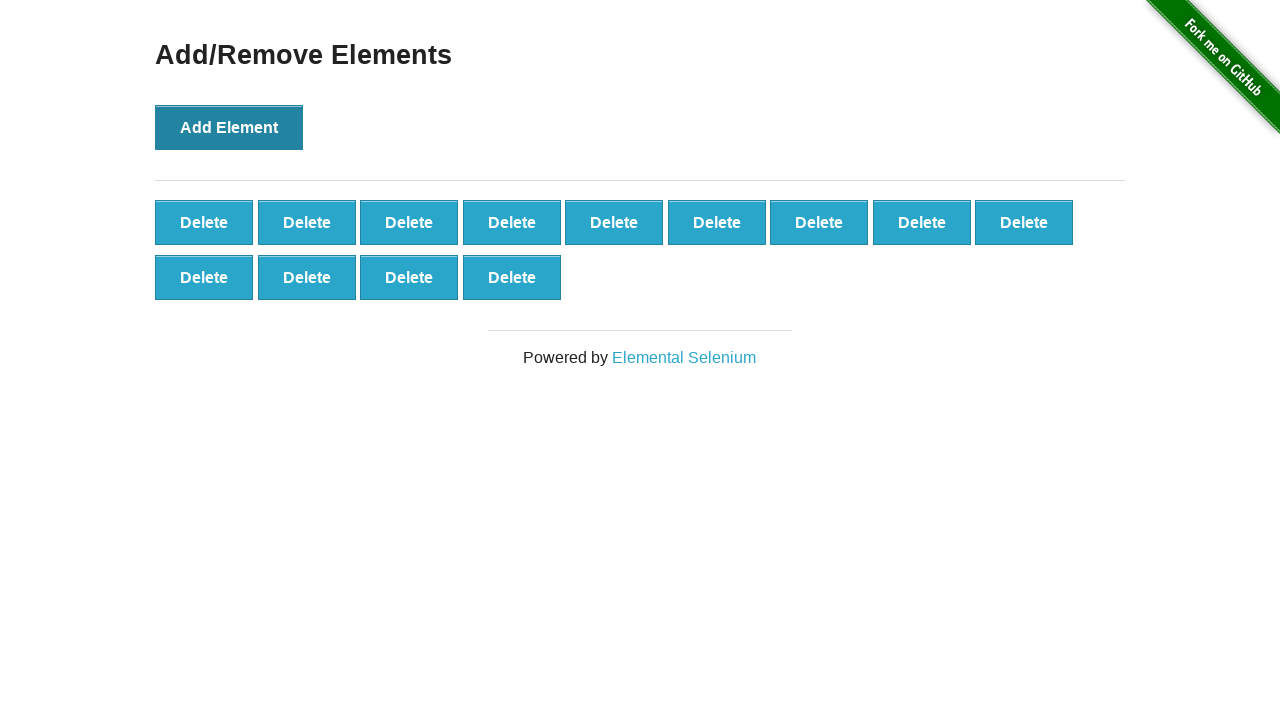

Clicked 'Add Element' button (iteration 14 of 17) at (229, 127) on button[onclick='addElement()']
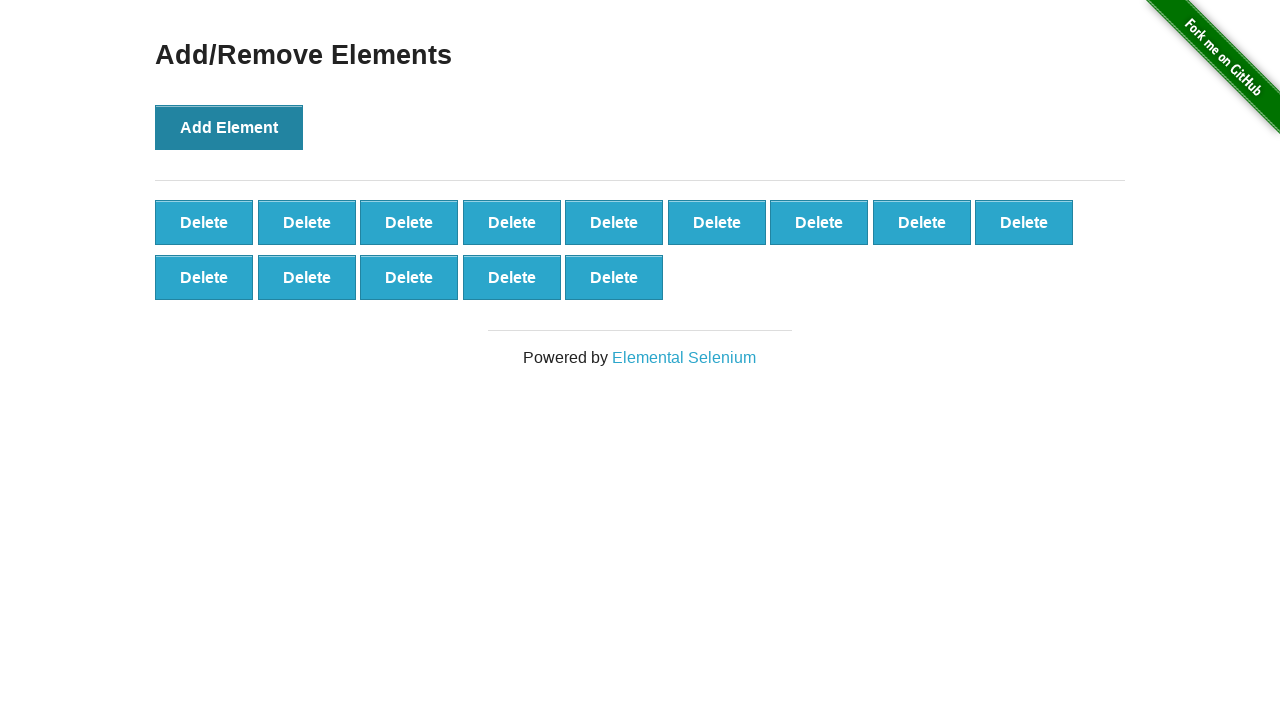

Clicked 'Add Element' button (iteration 15 of 17) at (229, 127) on button[onclick='addElement()']
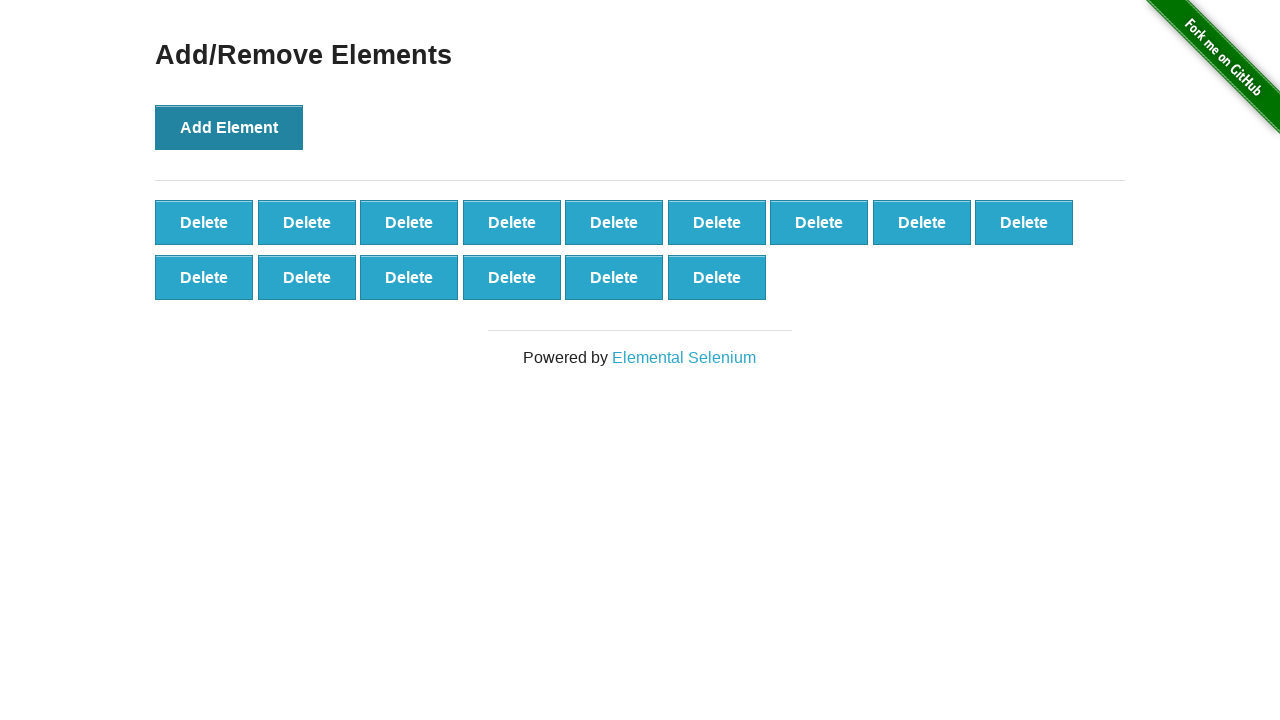

Clicked 'Add Element' button (iteration 16 of 17) at (229, 127) on button[onclick='addElement()']
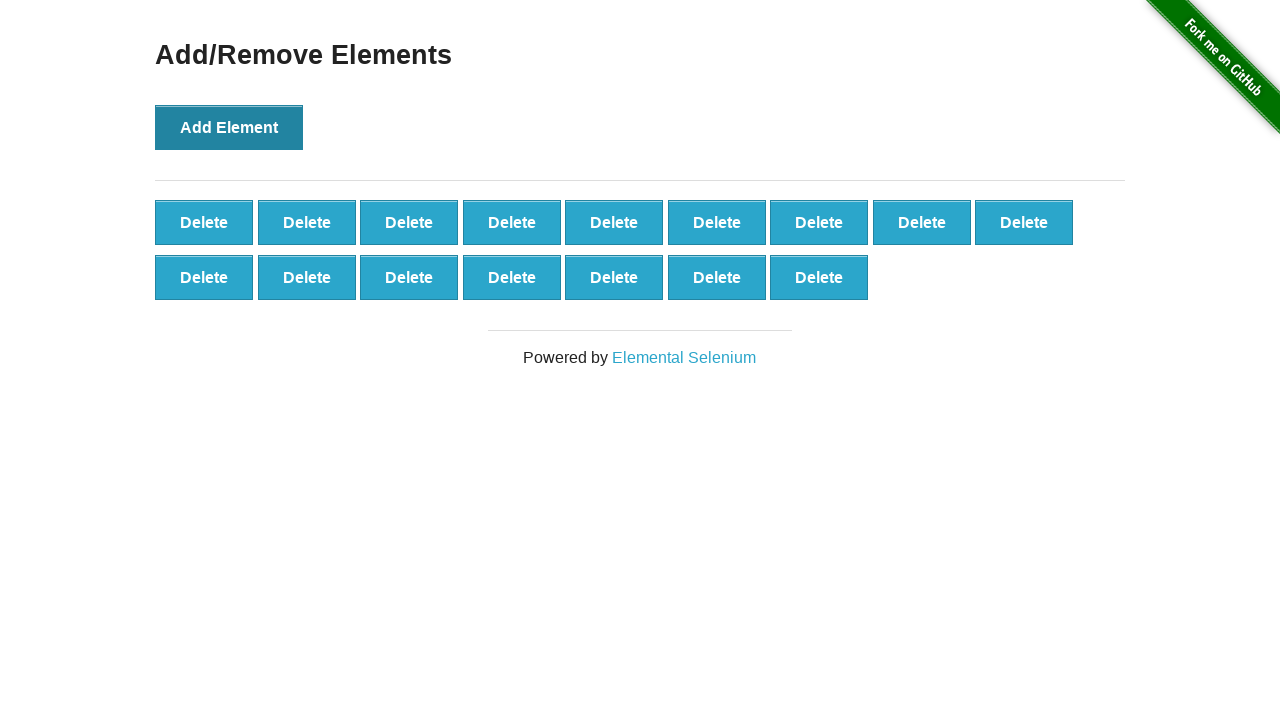

Clicked 'Add Element' button (iteration 17 of 17) at (229, 127) on button[onclick='addElement()']
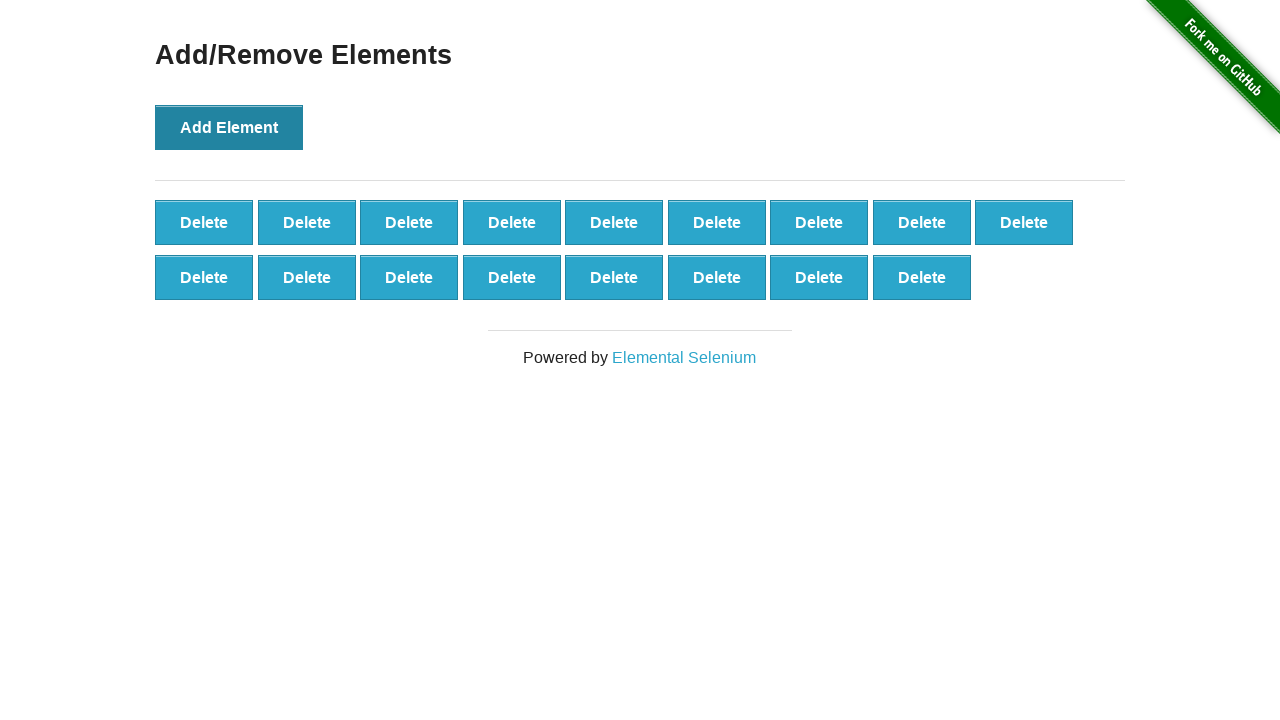

Waited for delete buttons to be created
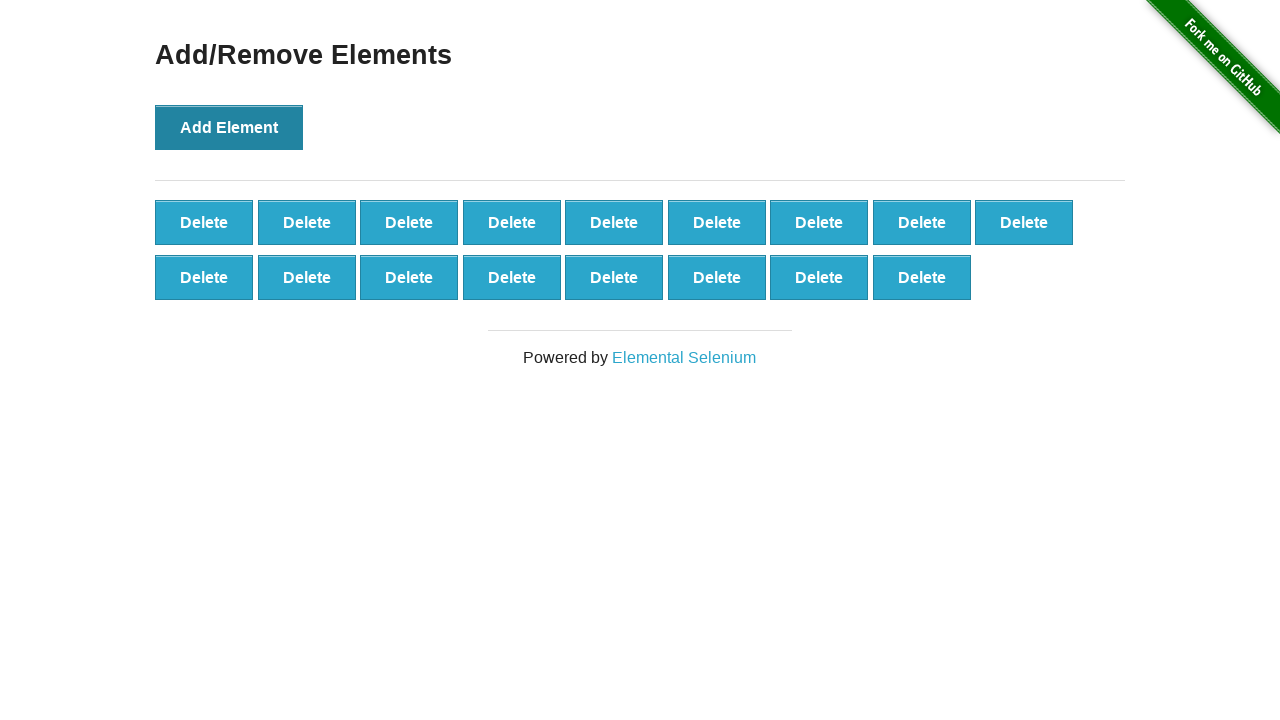

Verified 17 delete buttons were created
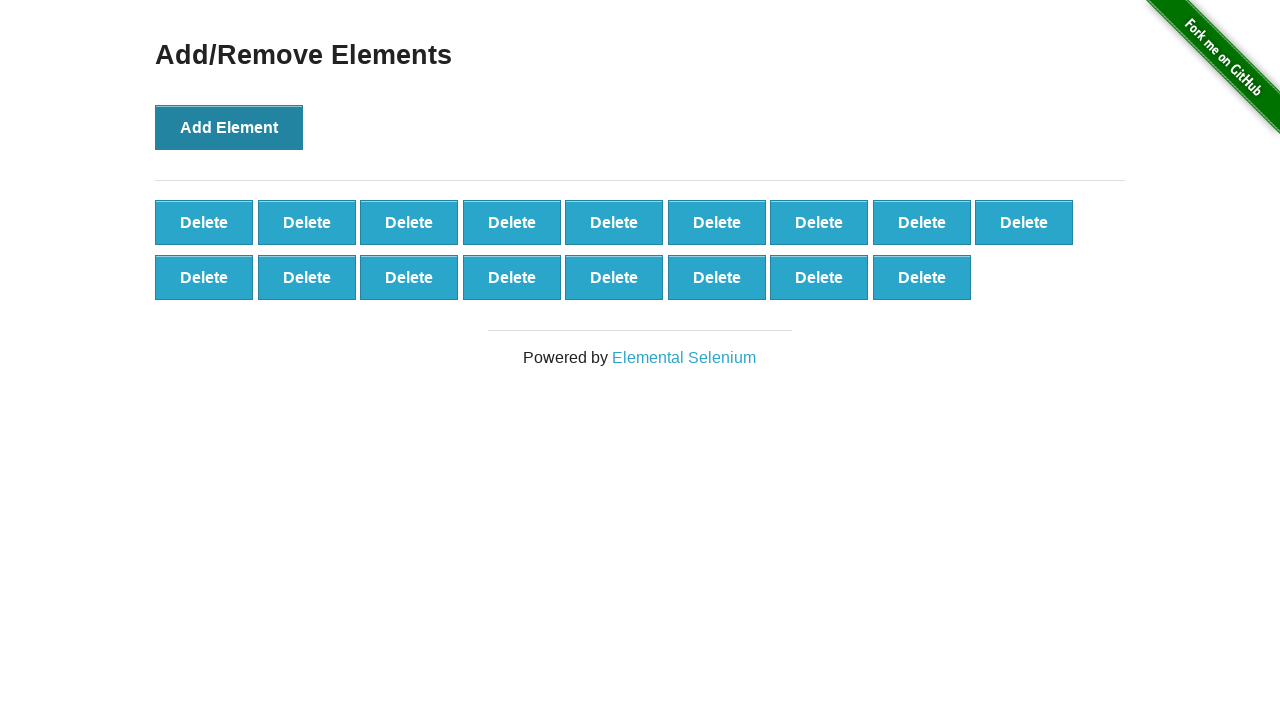

Generated random number of buttons to delete: 14
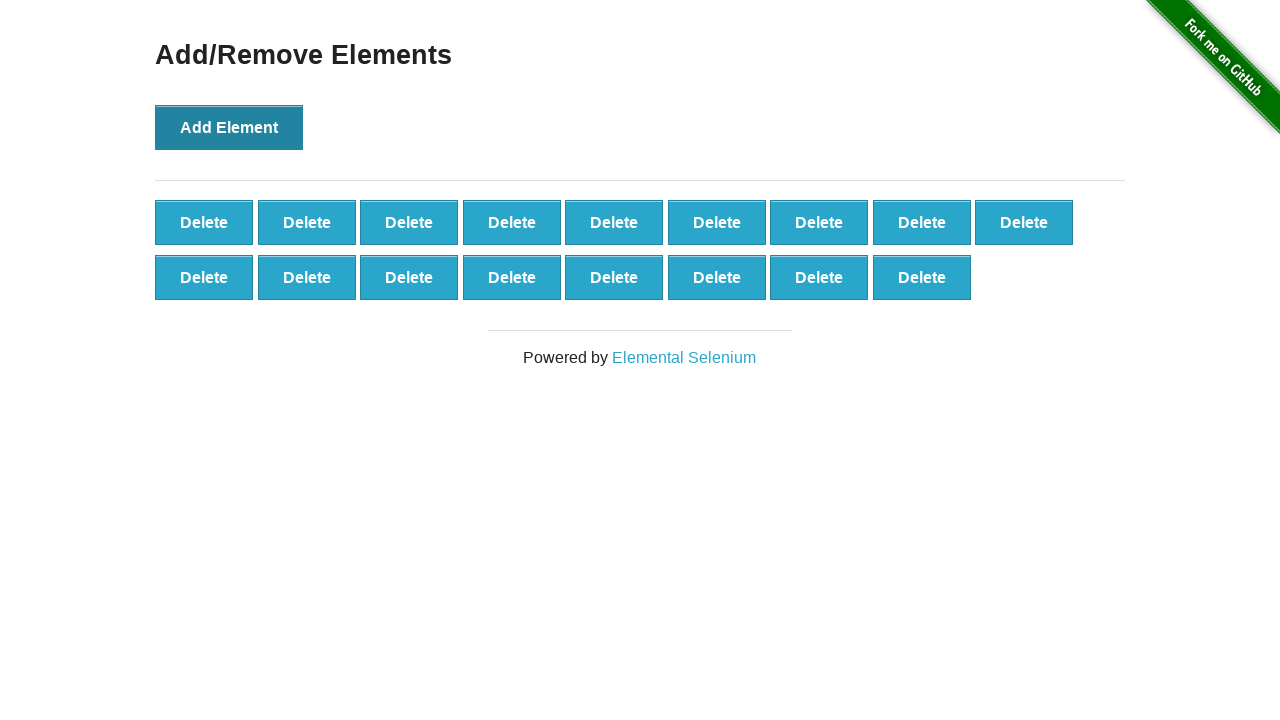

Clicked delete button (iteration 1 of 14) at (204, 222) on button.added-manually >> nth=0
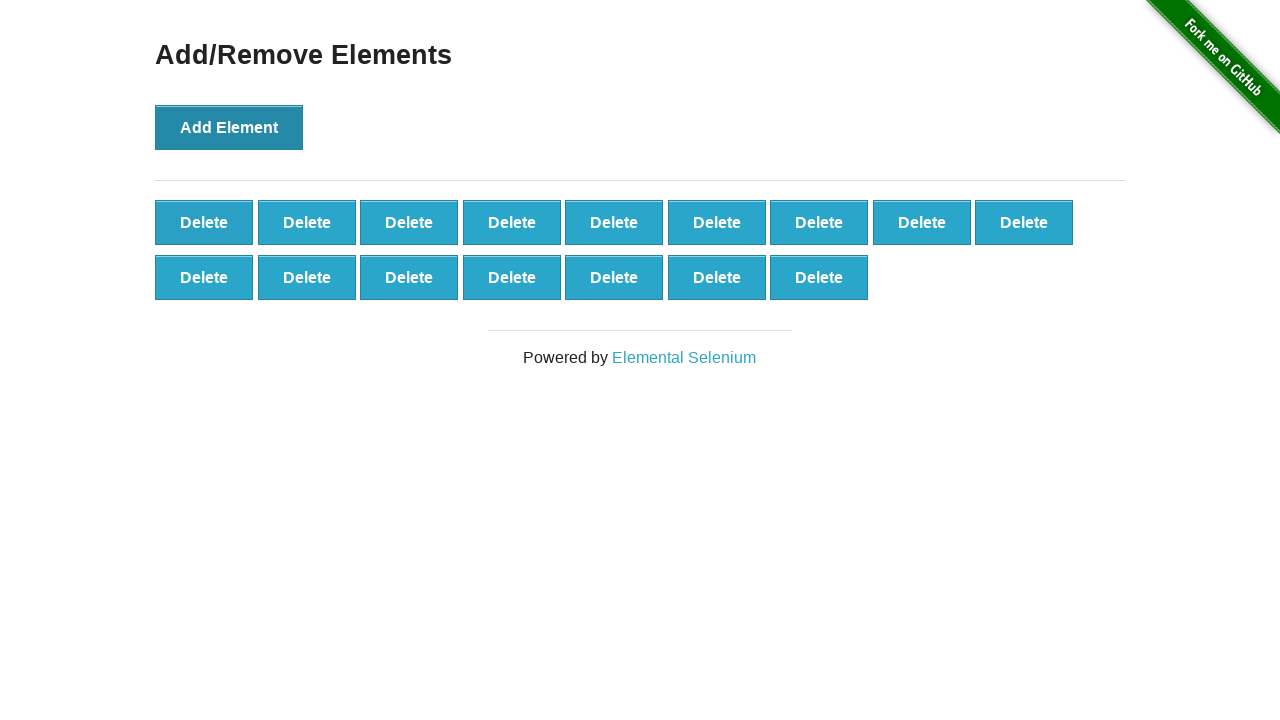

Clicked delete button (iteration 2 of 14) at (204, 222) on button.added-manually >> nth=0
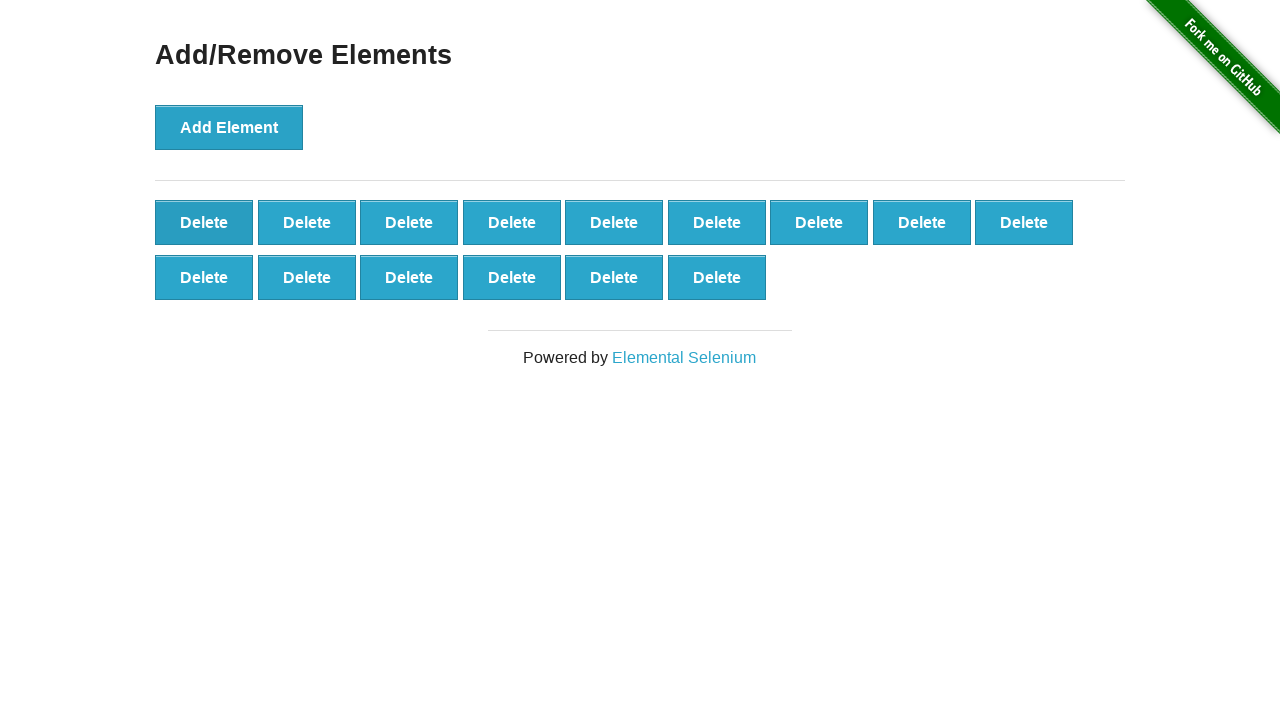

Clicked delete button (iteration 3 of 14) at (204, 222) on button.added-manually >> nth=0
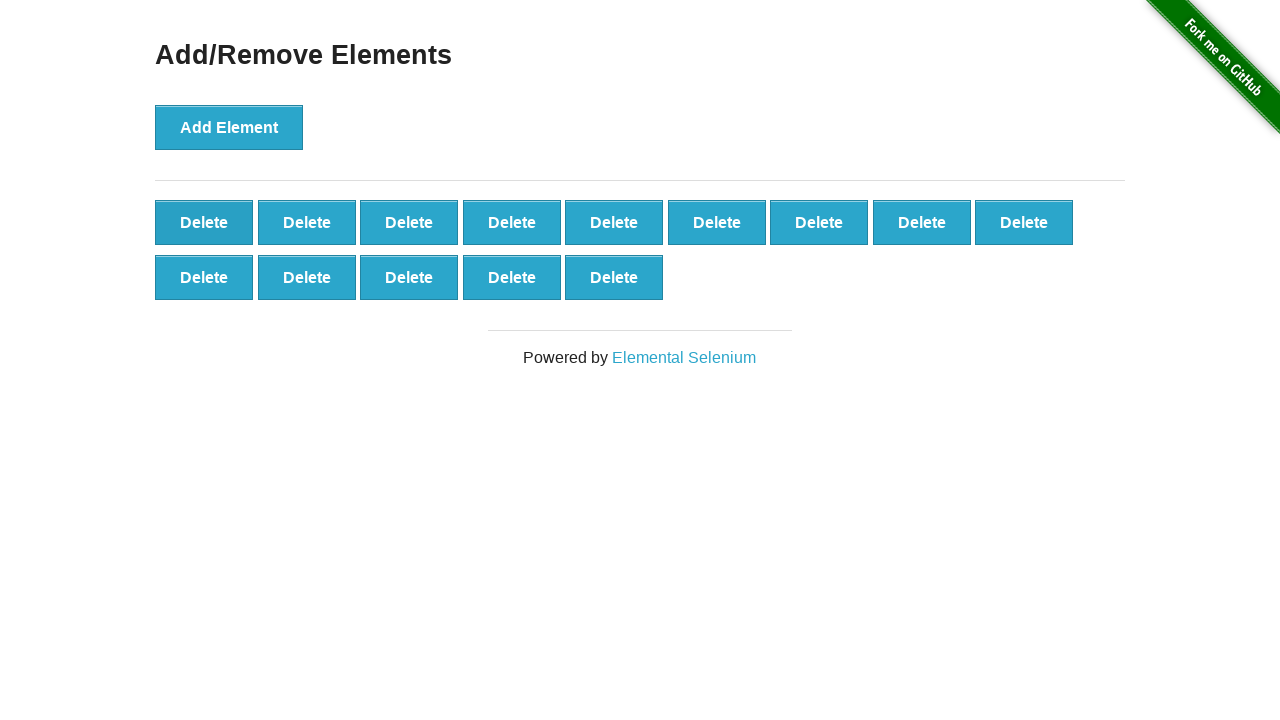

Clicked delete button (iteration 4 of 14) at (204, 222) on button.added-manually >> nth=0
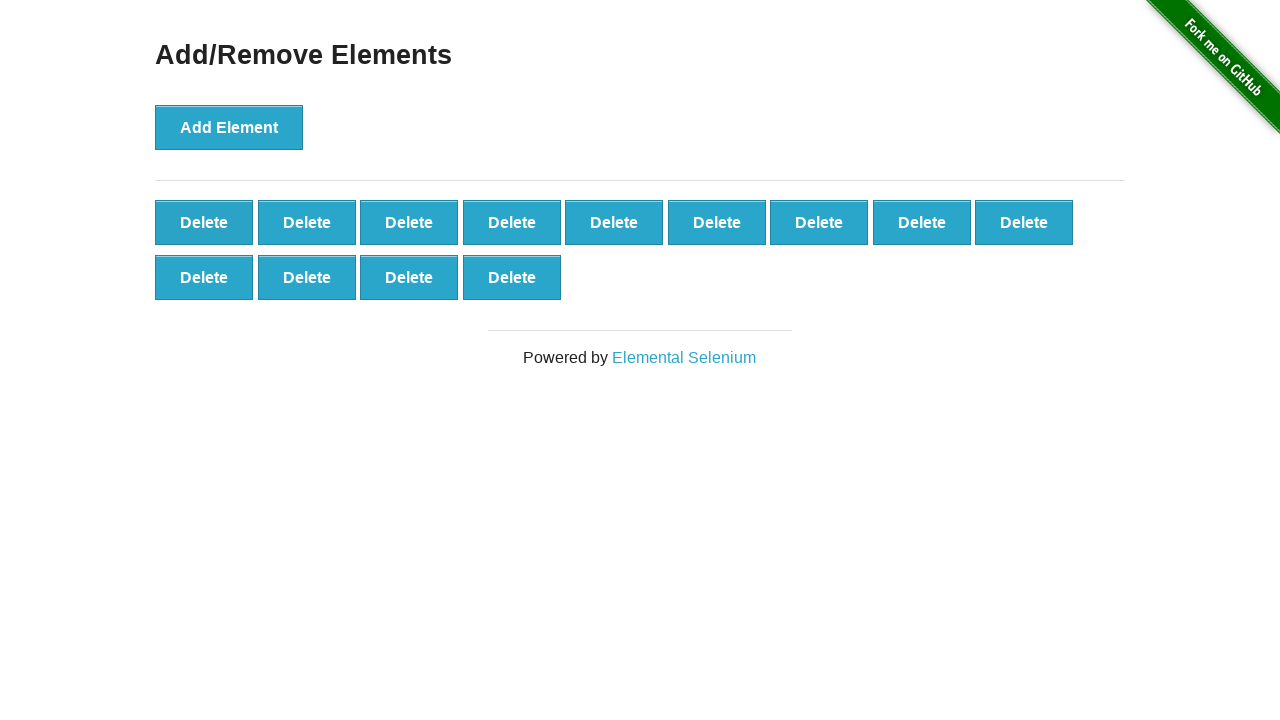

Clicked delete button (iteration 5 of 14) at (204, 222) on button.added-manually >> nth=0
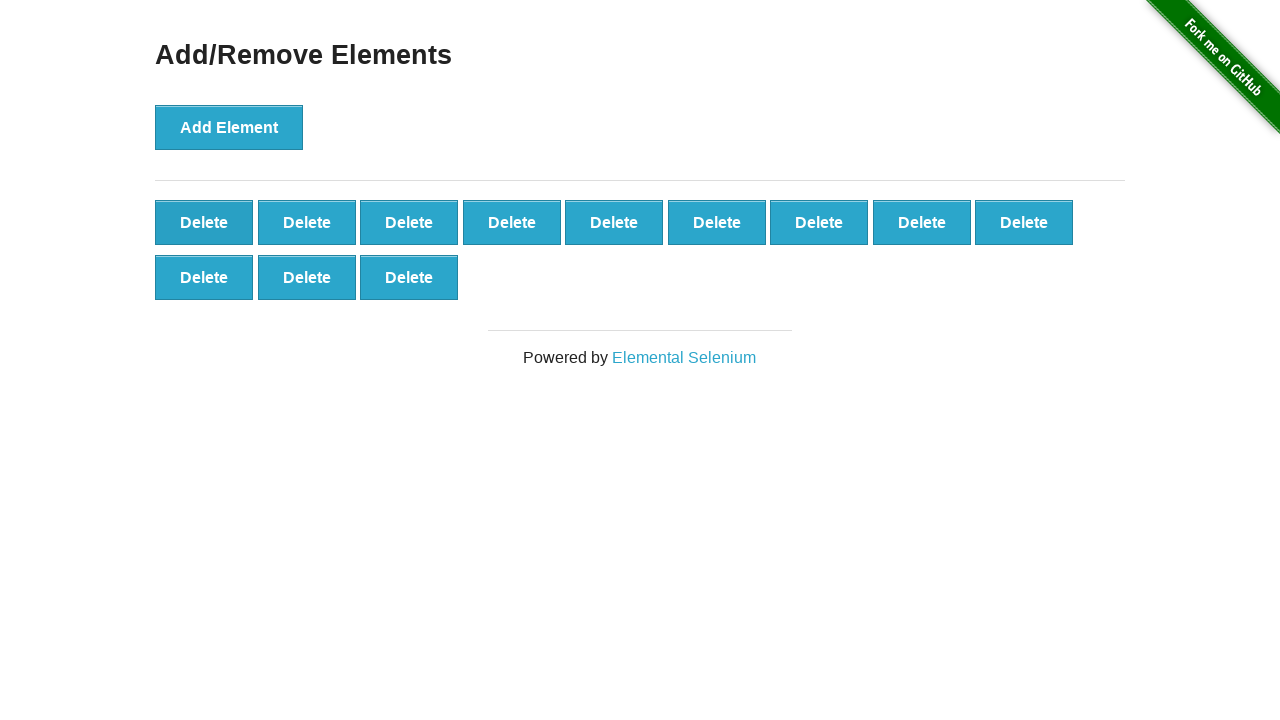

Clicked delete button (iteration 6 of 14) at (204, 222) on button.added-manually >> nth=0
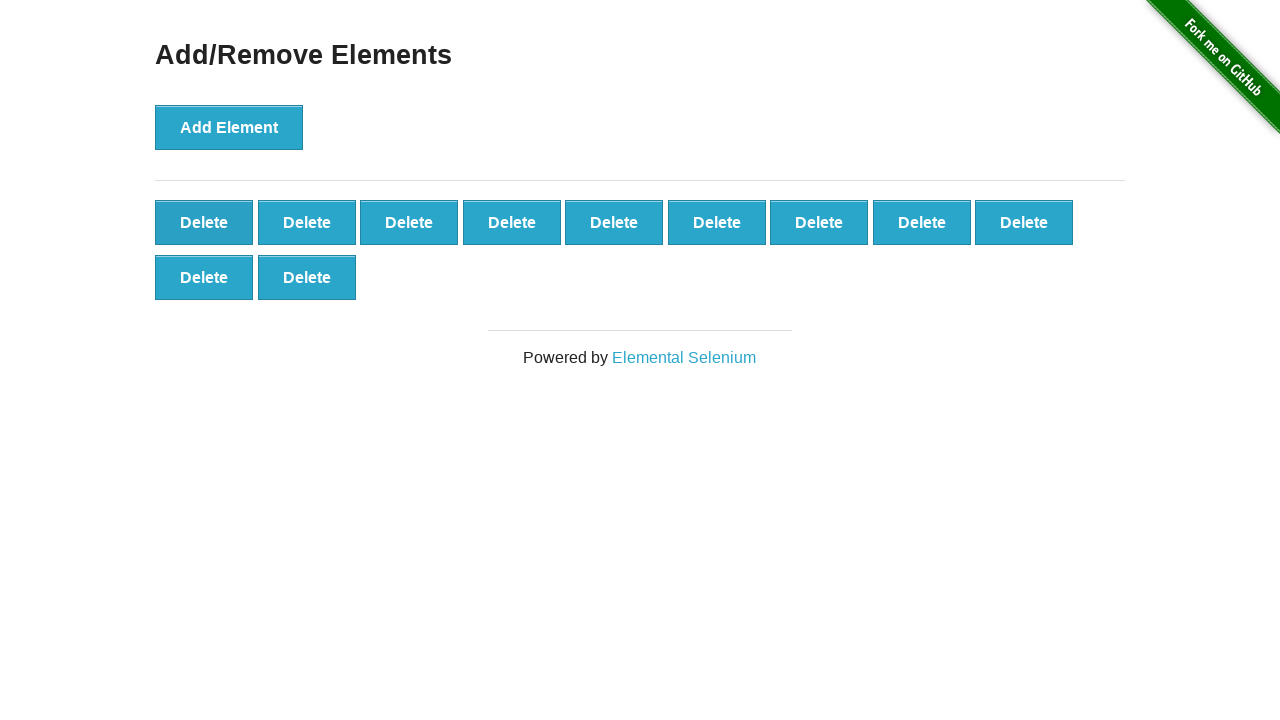

Clicked delete button (iteration 7 of 14) at (204, 222) on button.added-manually >> nth=0
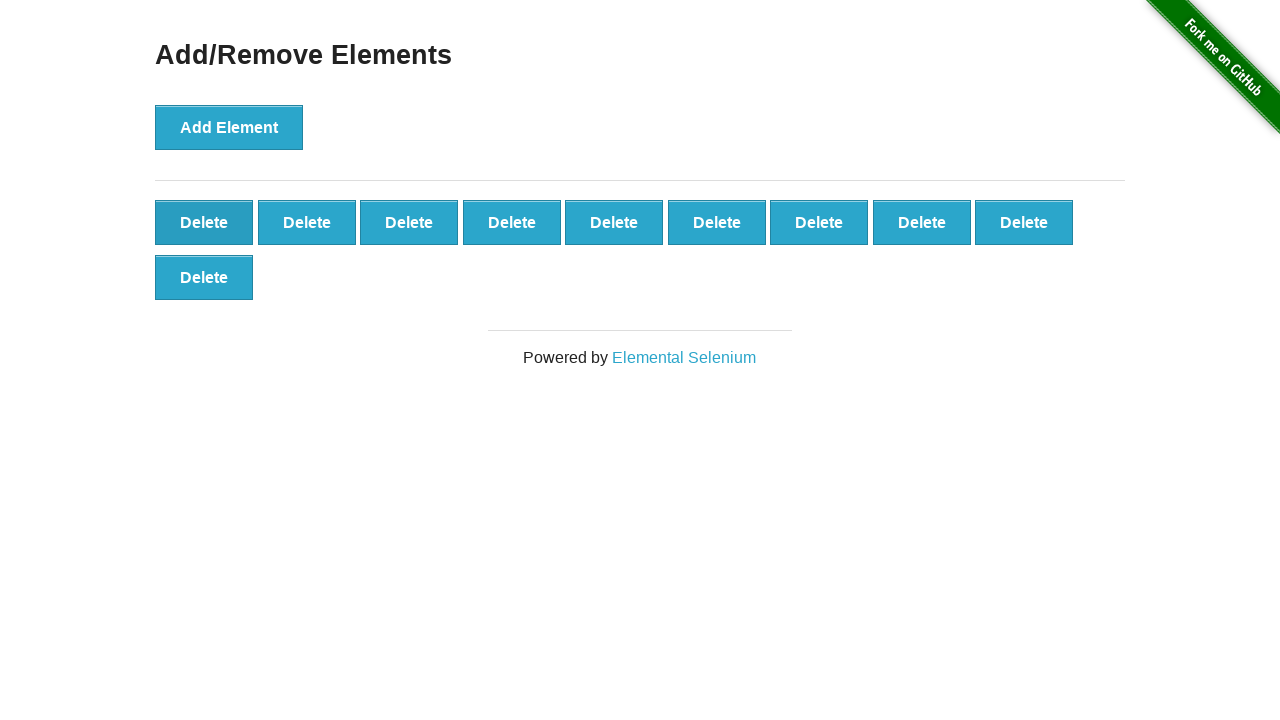

Clicked delete button (iteration 8 of 14) at (204, 222) on button.added-manually >> nth=0
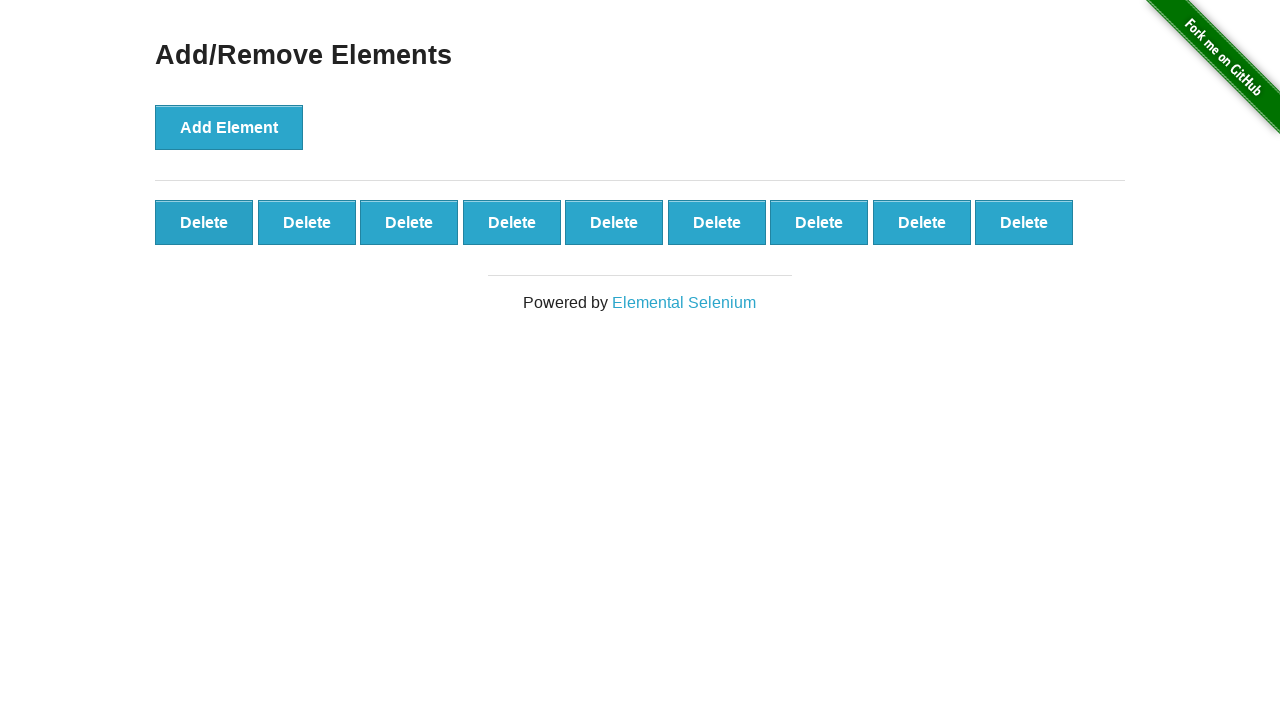

Clicked delete button (iteration 9 of 14) at (204, 222) on button.added-manually >> nth=0
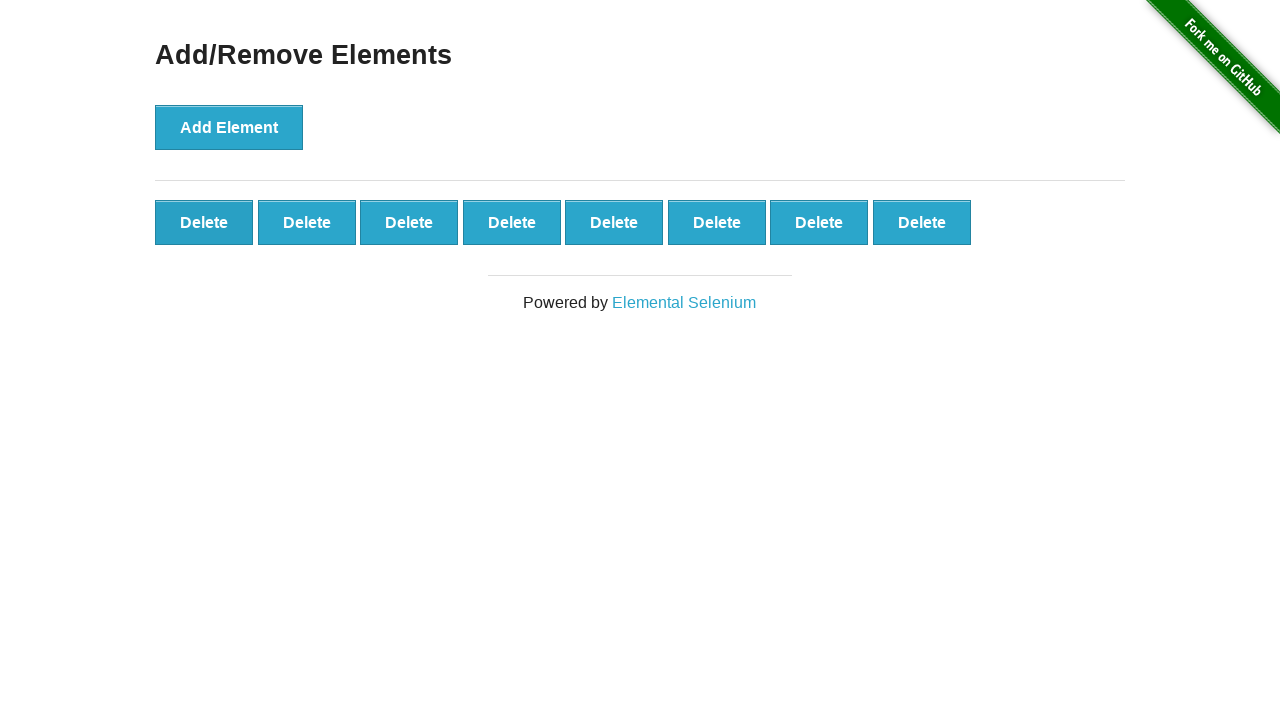

Clicked delete button (iteration 10 of 14) at (204, 222) on button.added-manually >> nth=0
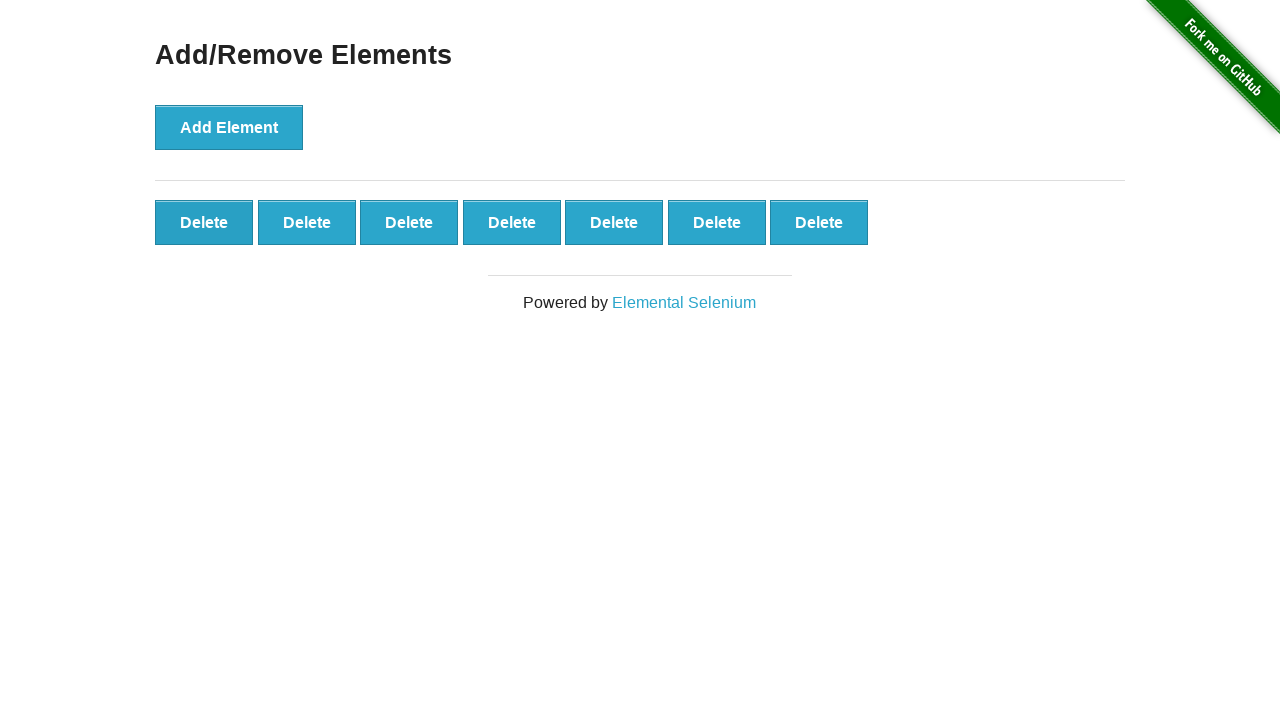

Clicked delete button (iteration 11 of 14) at (204, 222) on button.added-manually >> nth=0
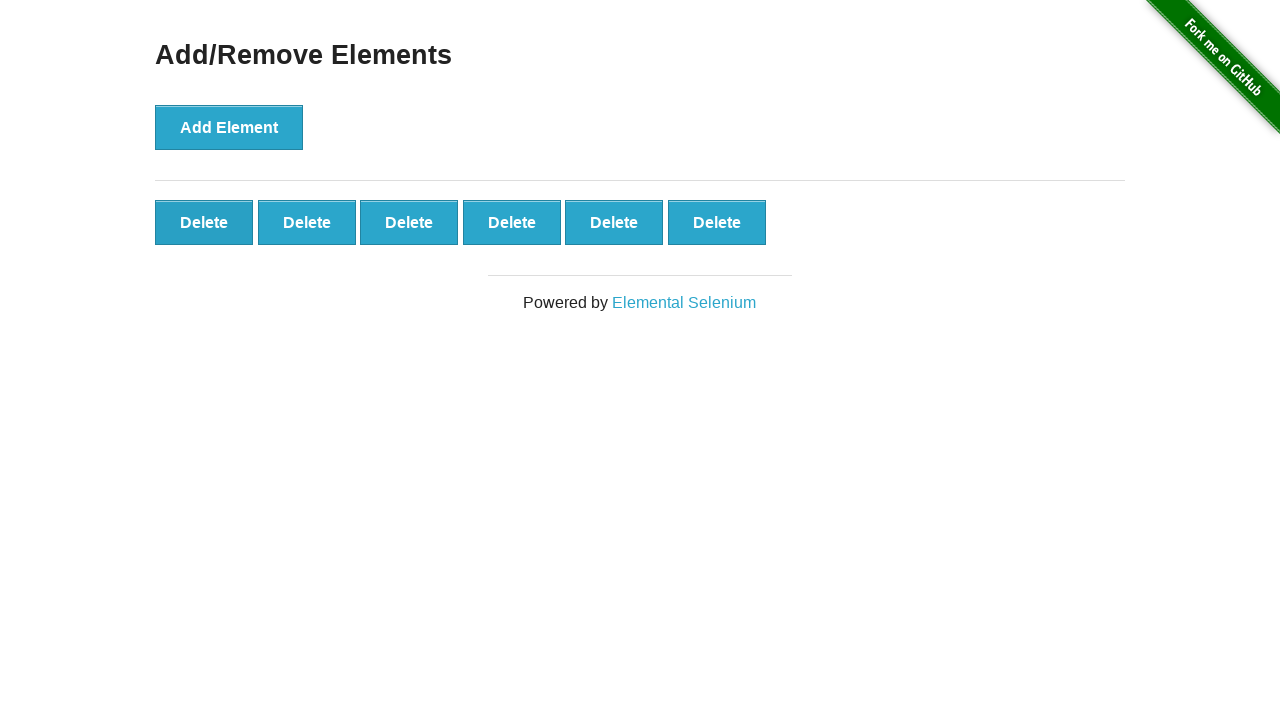

Clicked delete button (iteration 12 of 14) at (204, 222) on button.added-manually >> nth=0
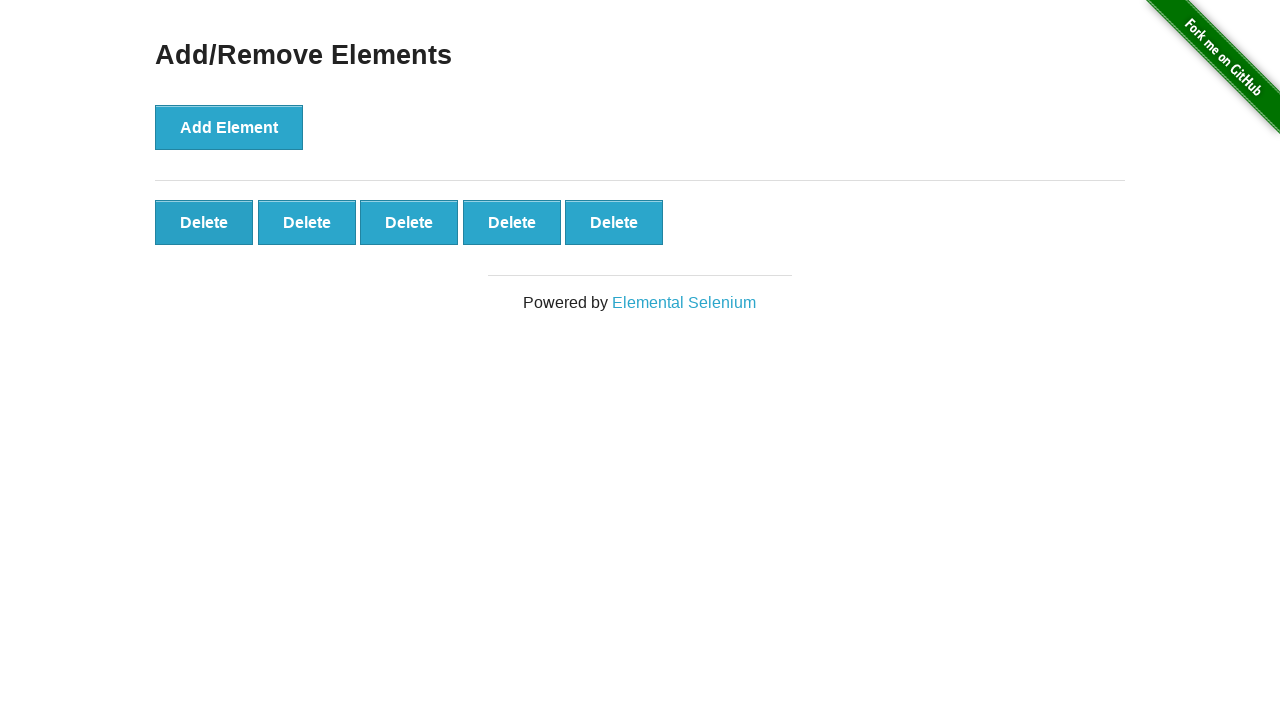

Clicked delete button (iteration 13 of 14) at (204, 222) on button.added-manually >> nth=0
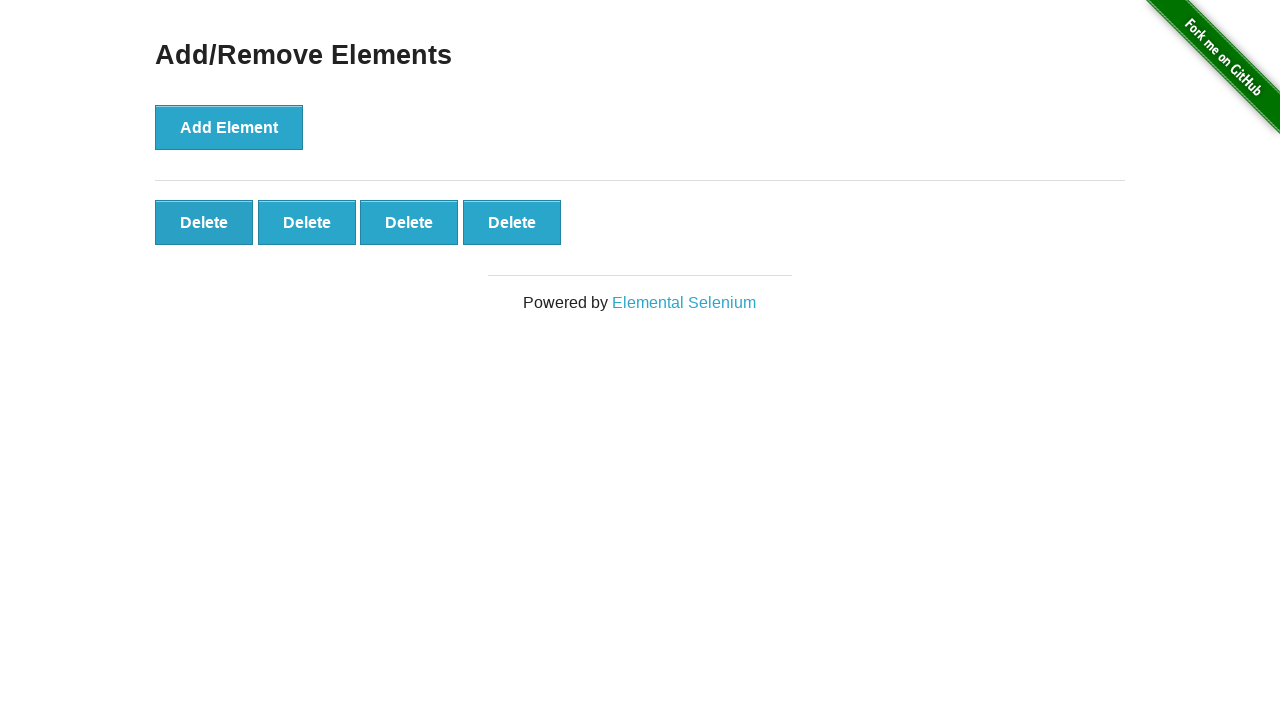

Clicked delete button (iteration 14 of 14) at (204, 222) on button.added-manually >> nth=0
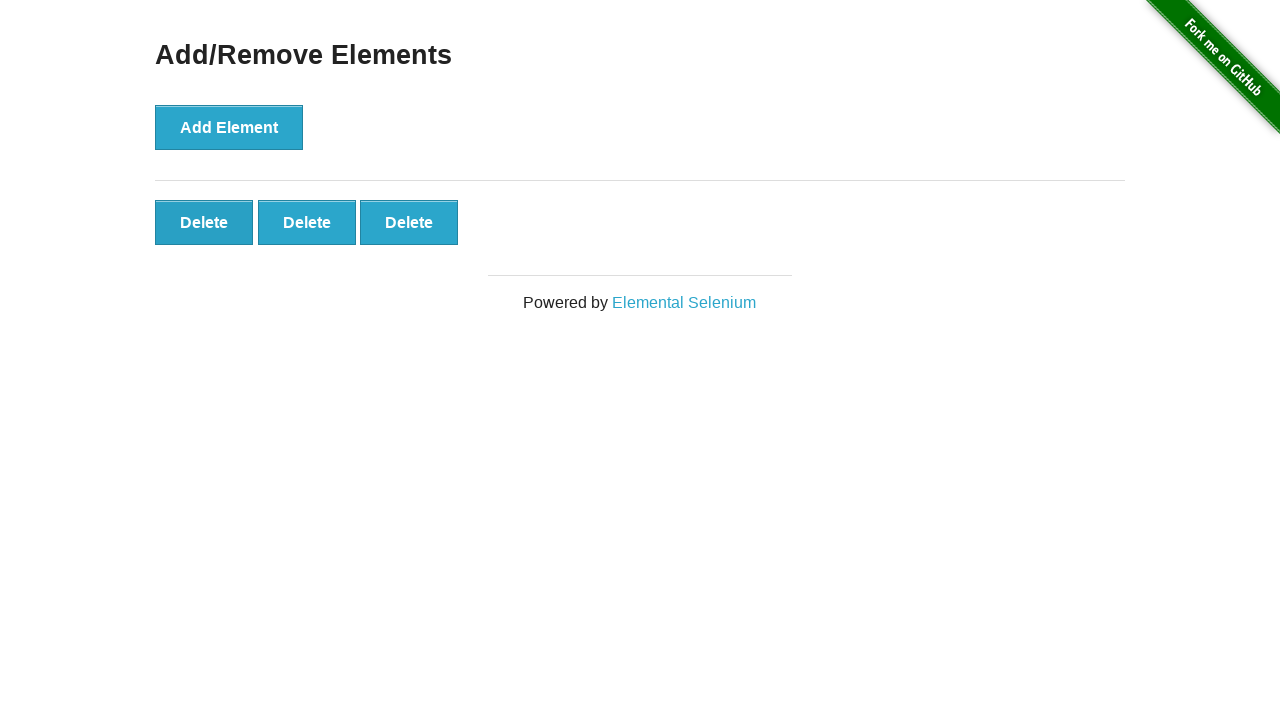

Verified 3 delete buttons remain after deletions
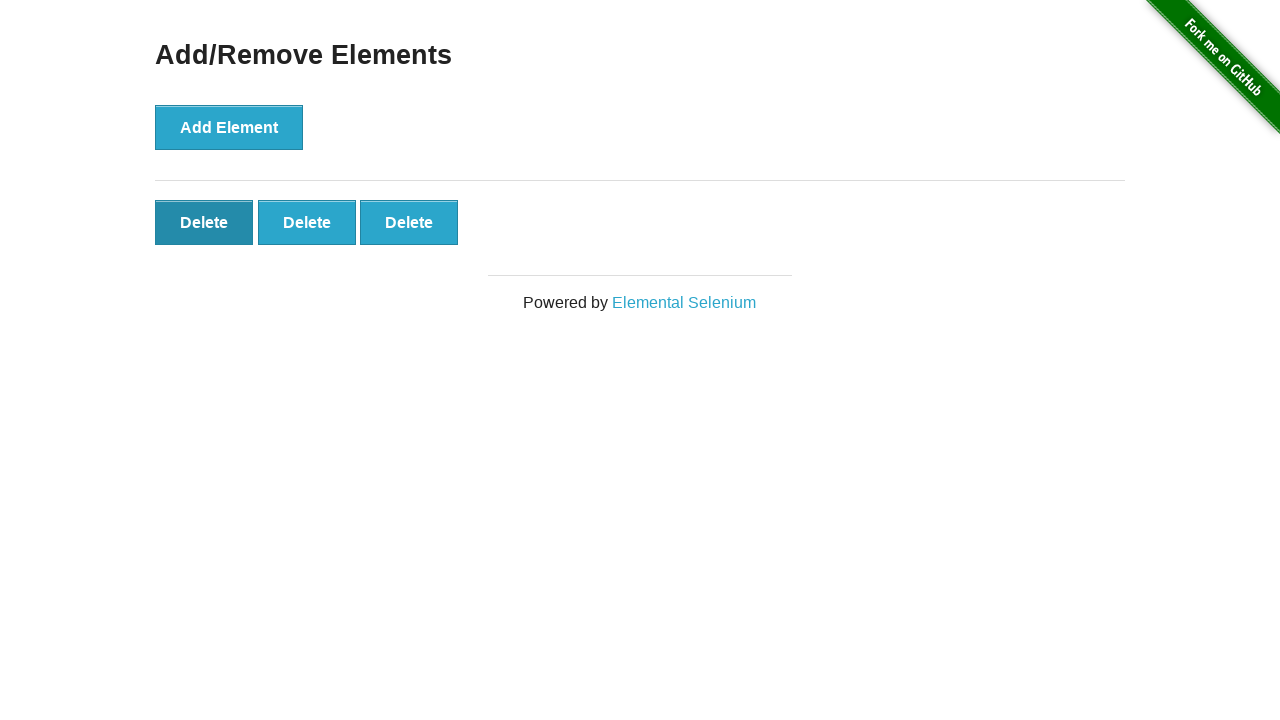

Assertion passed: 3 buttons remain as expected (17 added - 14 deleted)
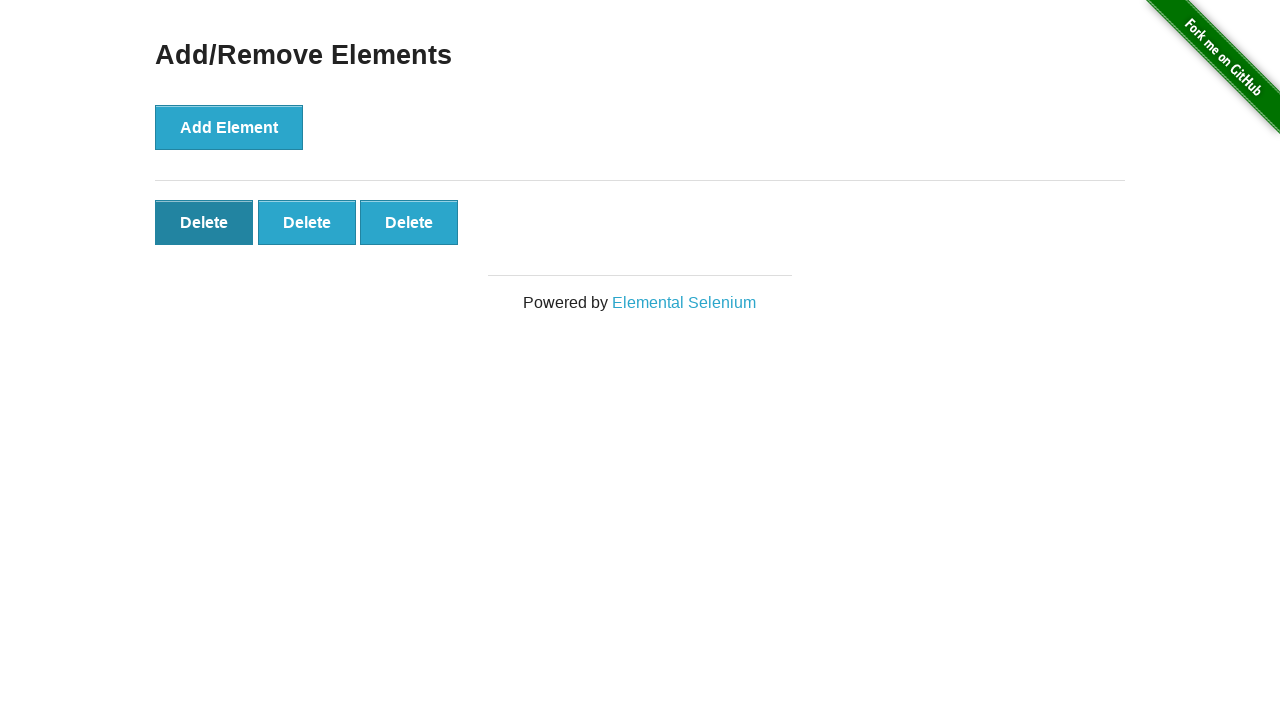

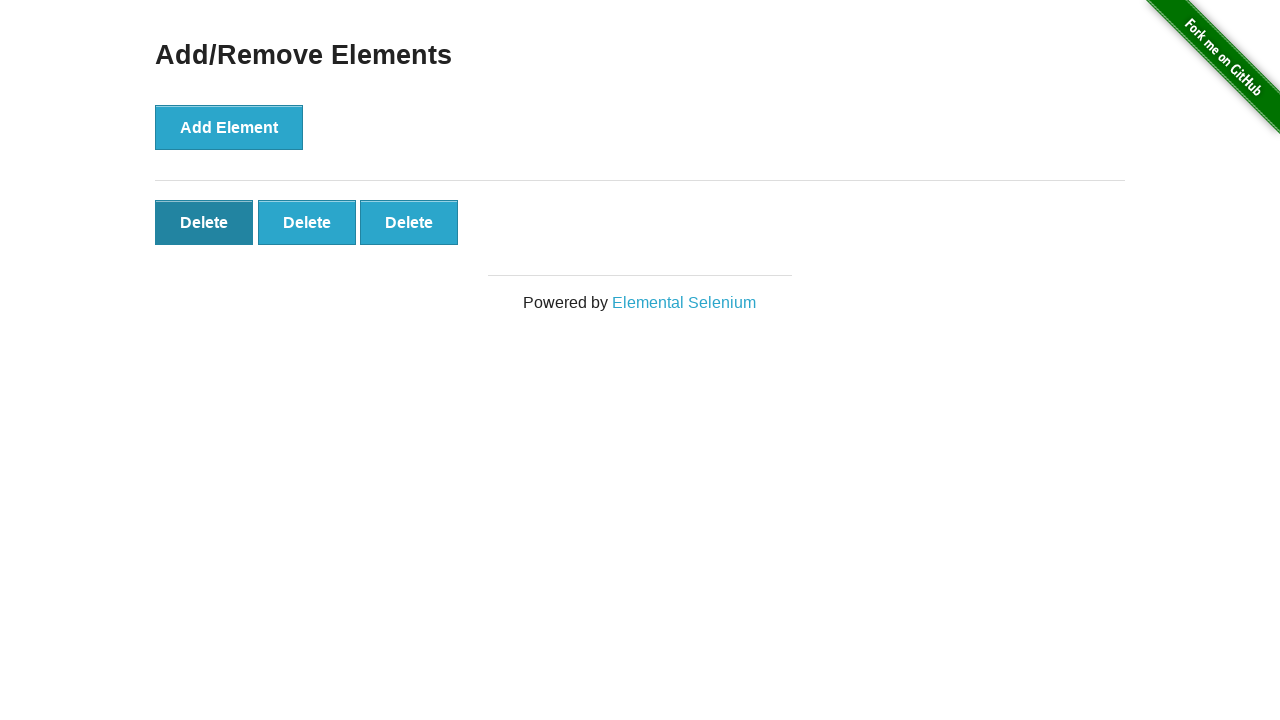